Navigates to a YouTube video and highlights the YouTube logo by flashing its background color using JavaScript execution

Starting URL: https://www.youtube.com/watch?v=Dpx1Q62QpFU&list=PLFGoYjJG_fqo4oVsa6l_V-_7-tzBnlulT&index=14

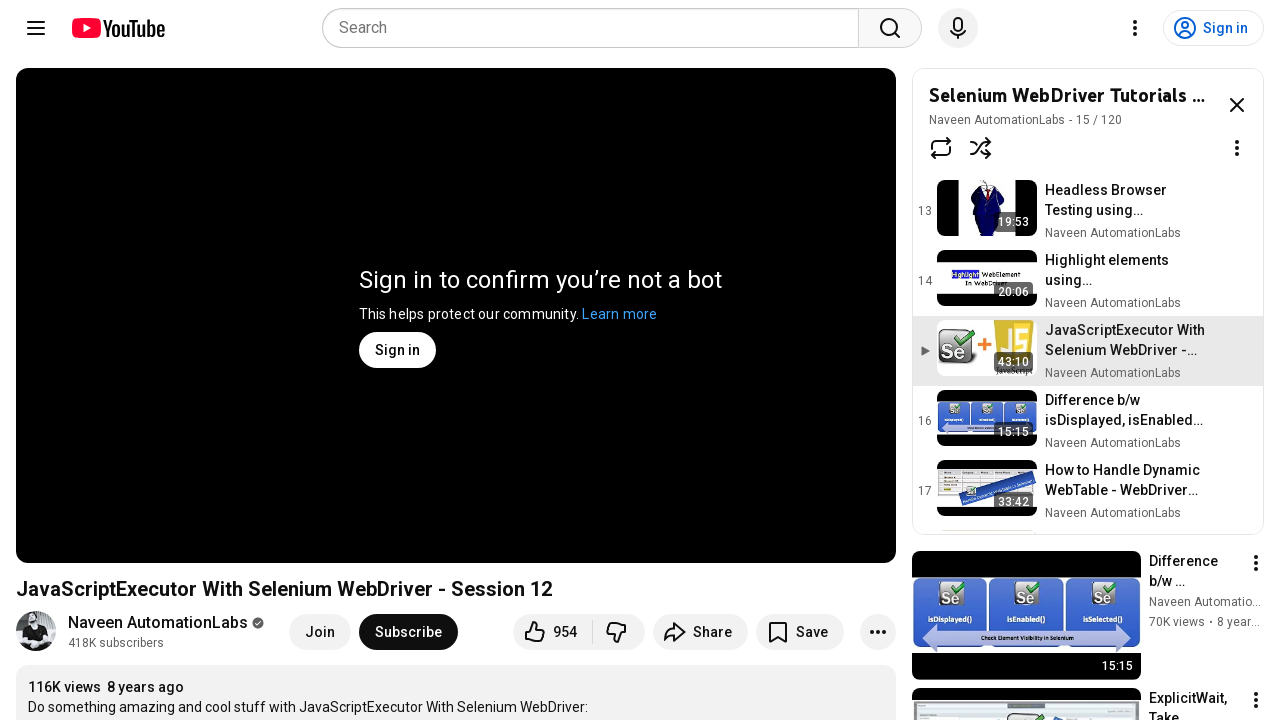

Navigated to YouTube video
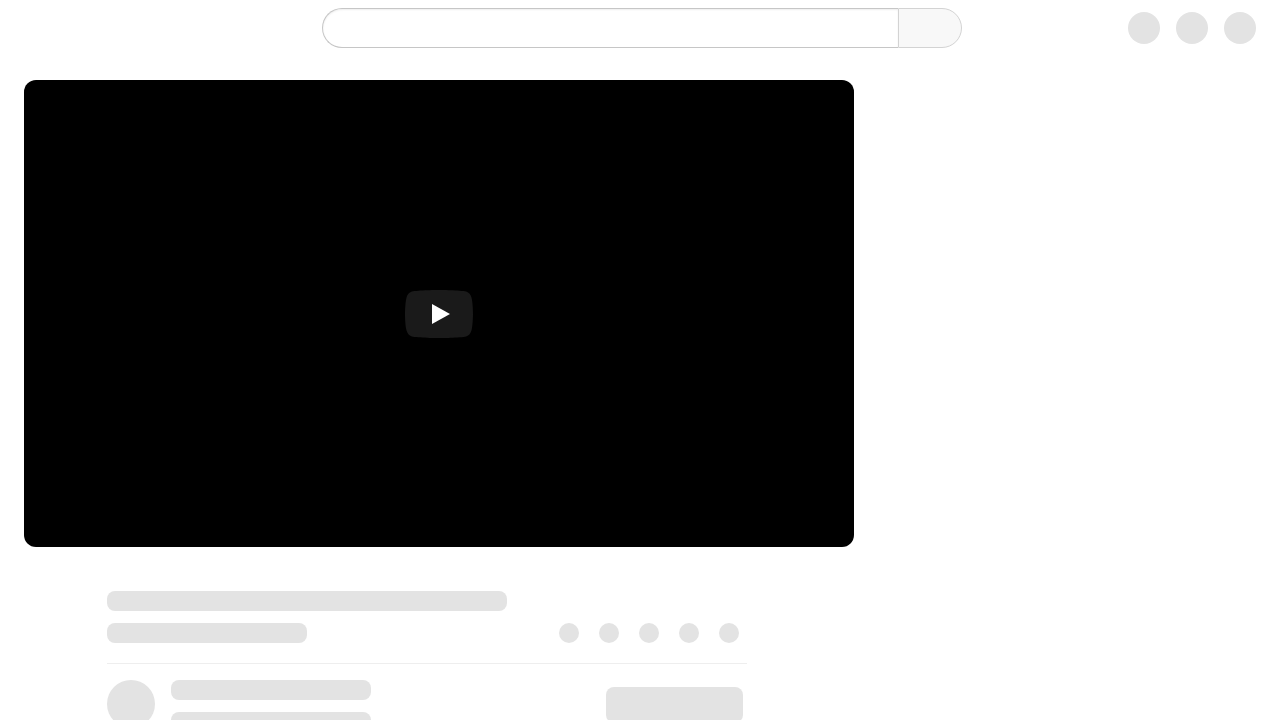

YouTube logo element loaded
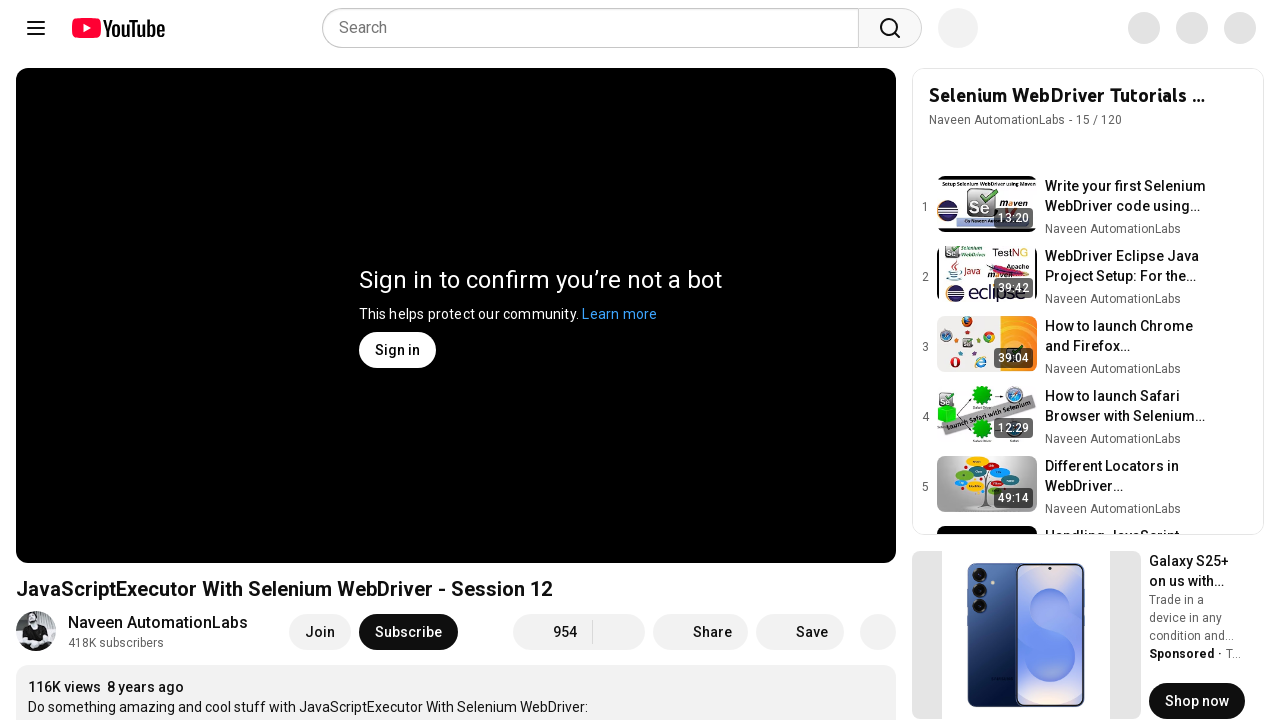

Retrieved original logo background color
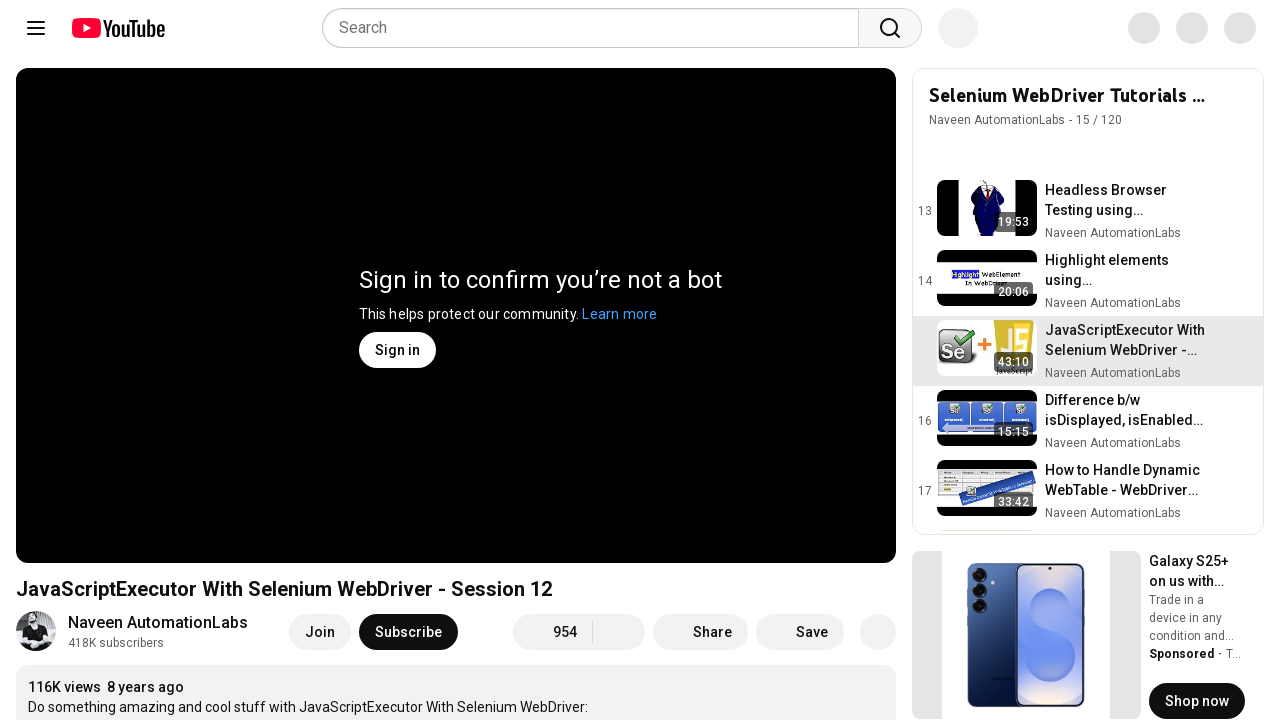

Changed logo background color to blue
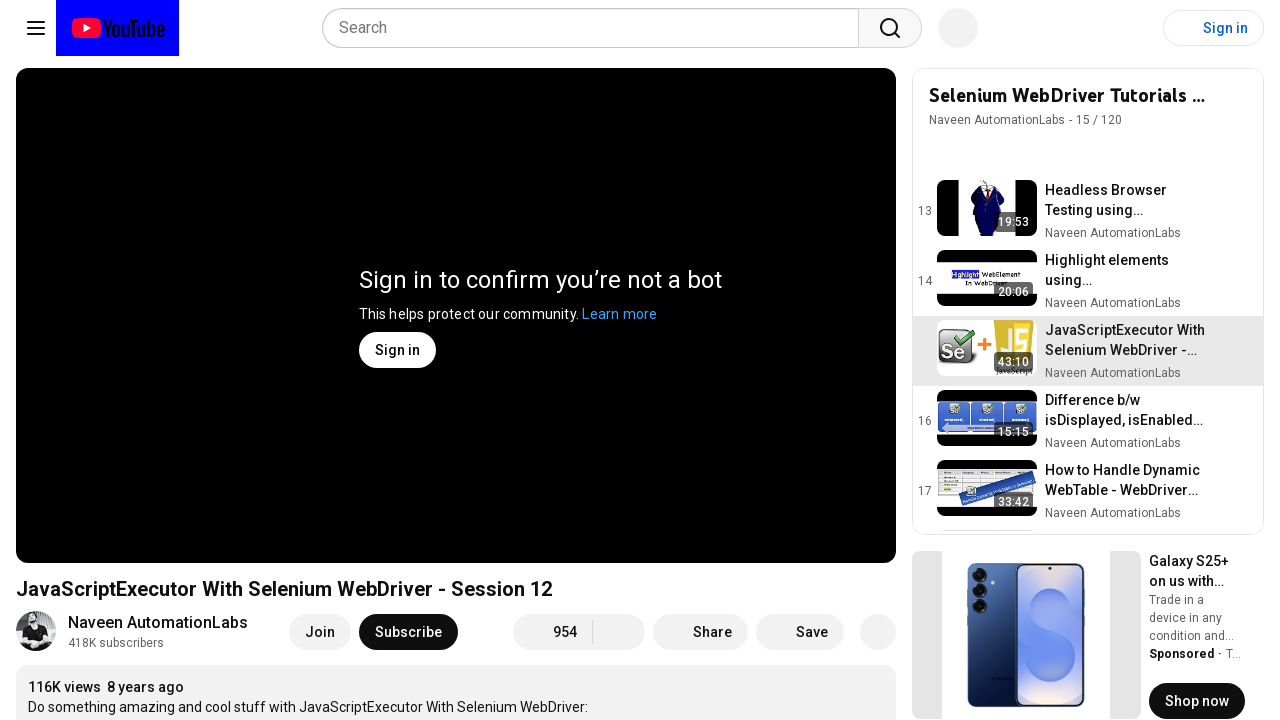

Waited 100ms with blue background
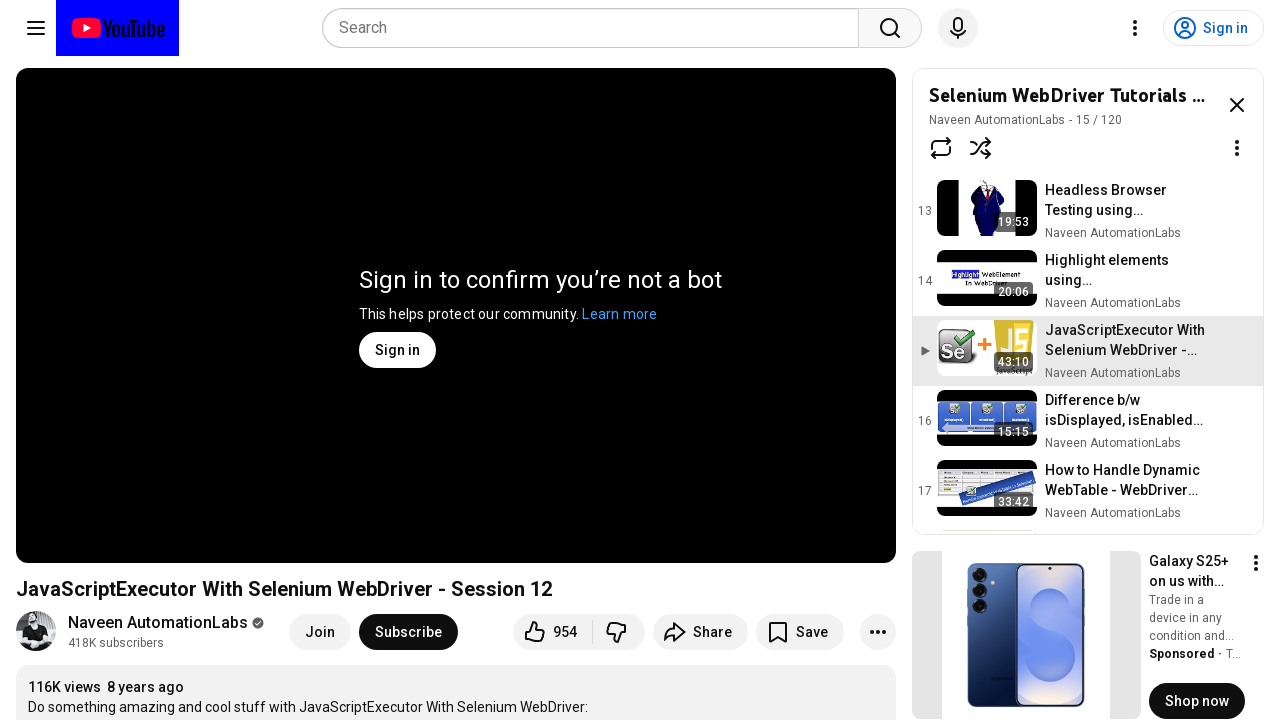

Restored logo to original background color
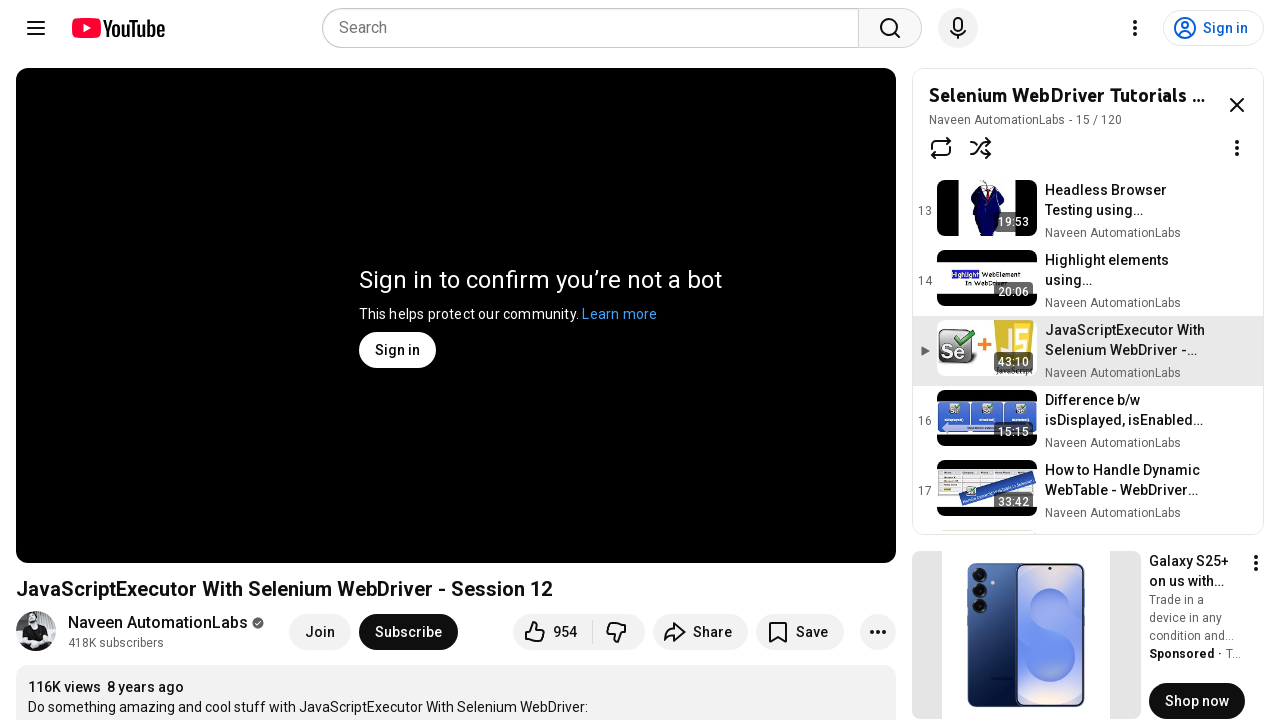

Waited 100ms with original background
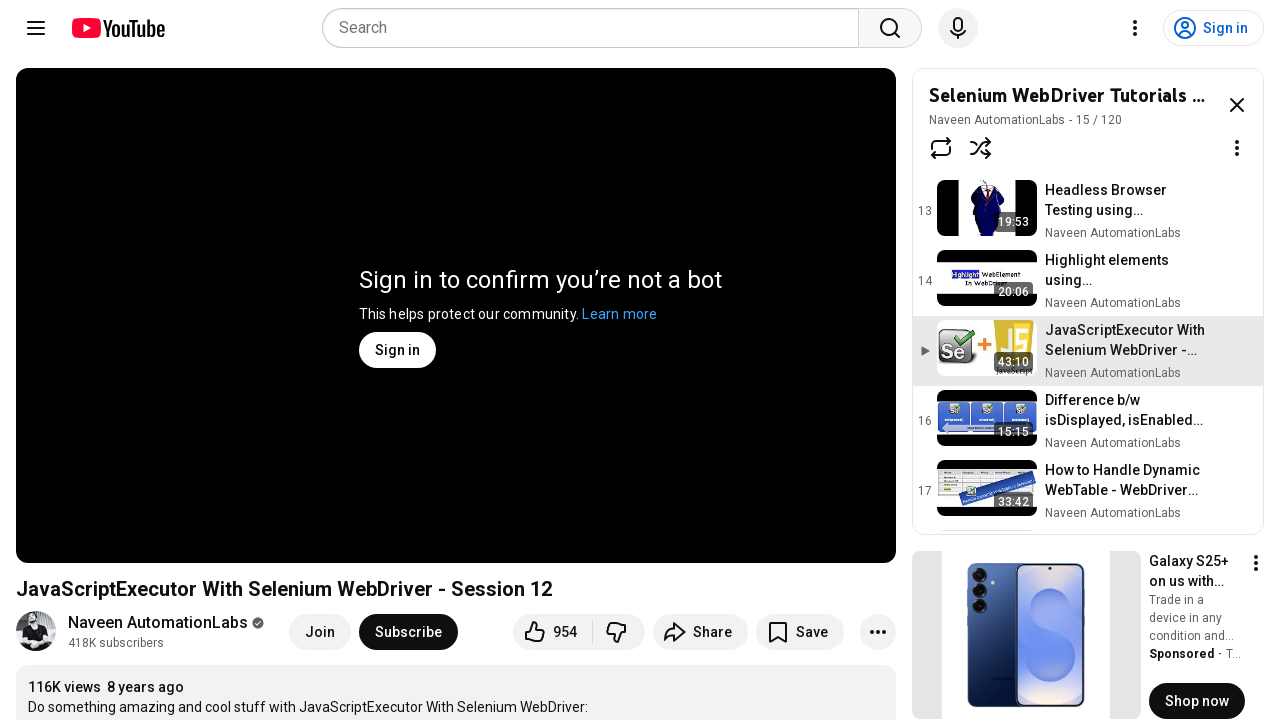

Changed logo background color to blue
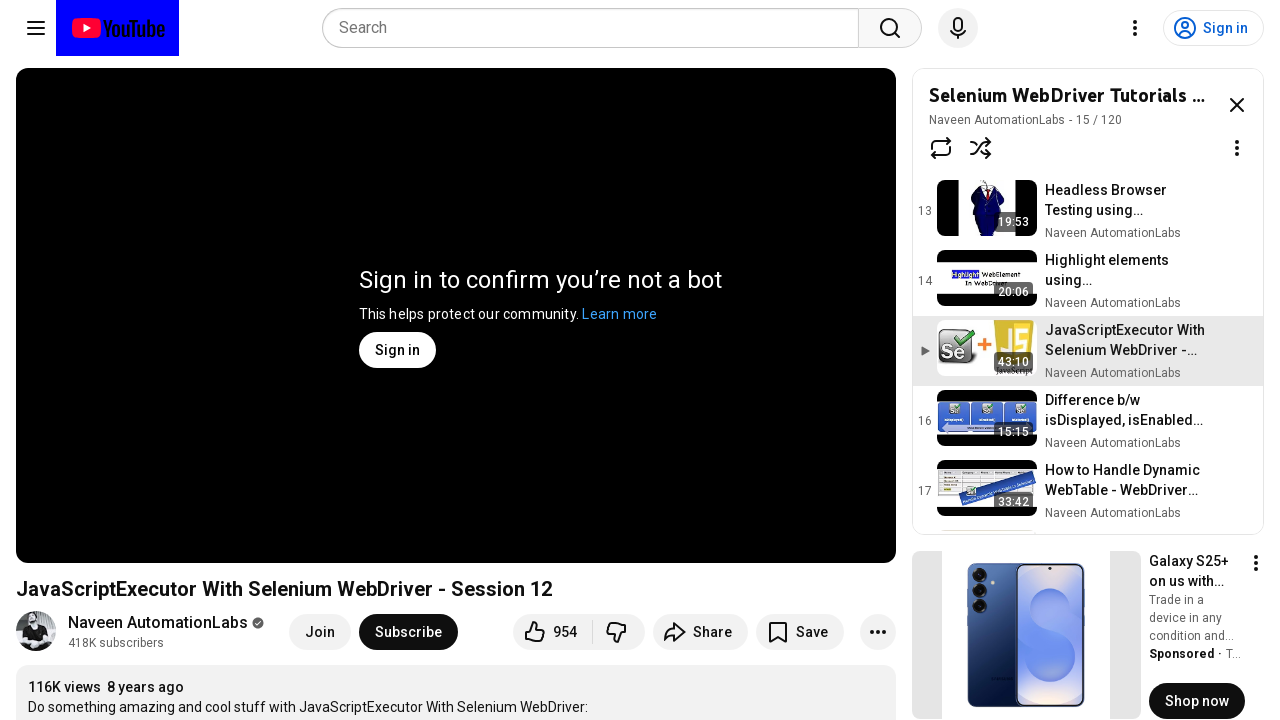

Waited 100ms with blue background
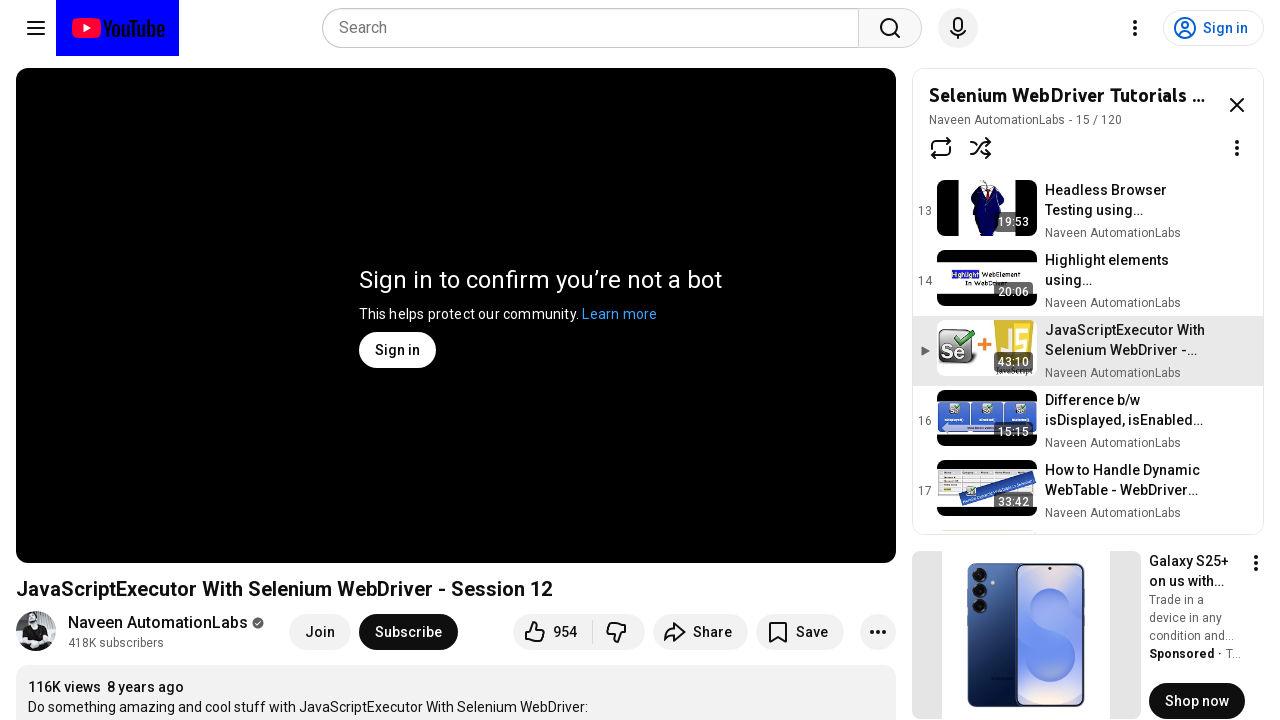

Restored logo to original background color
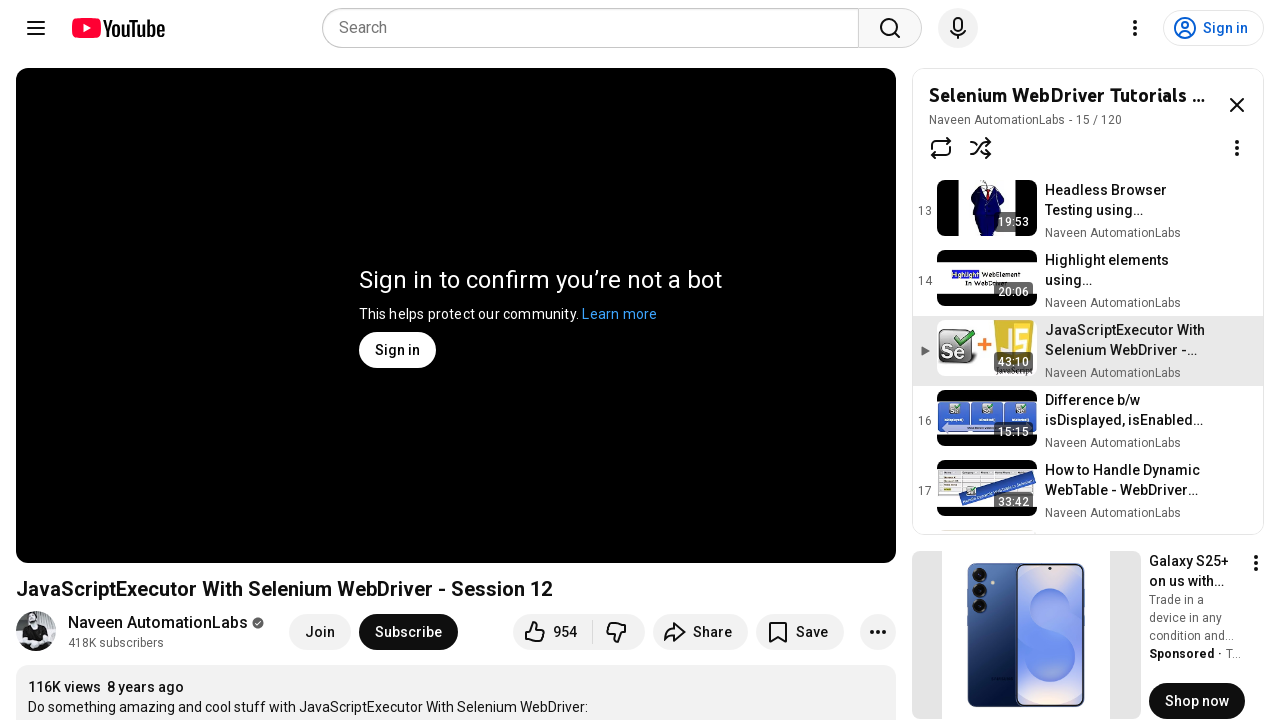

Waited 100ms with original background
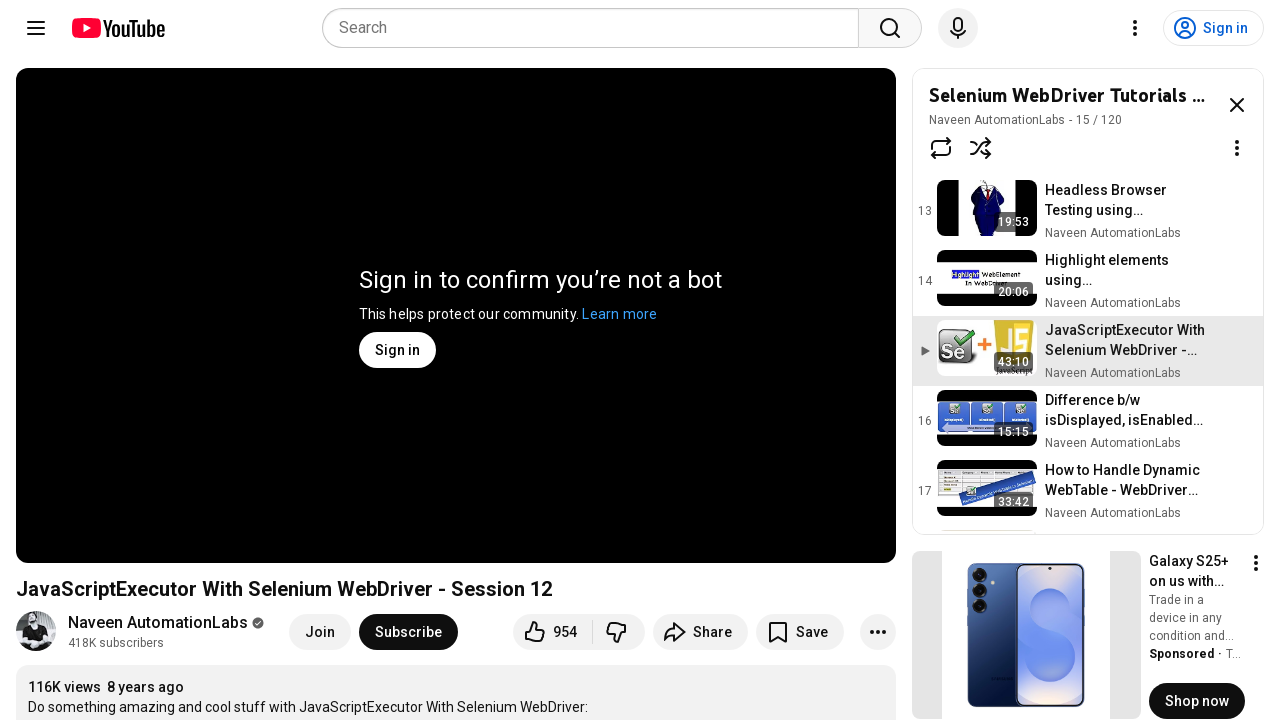

Changed logo background color to blue
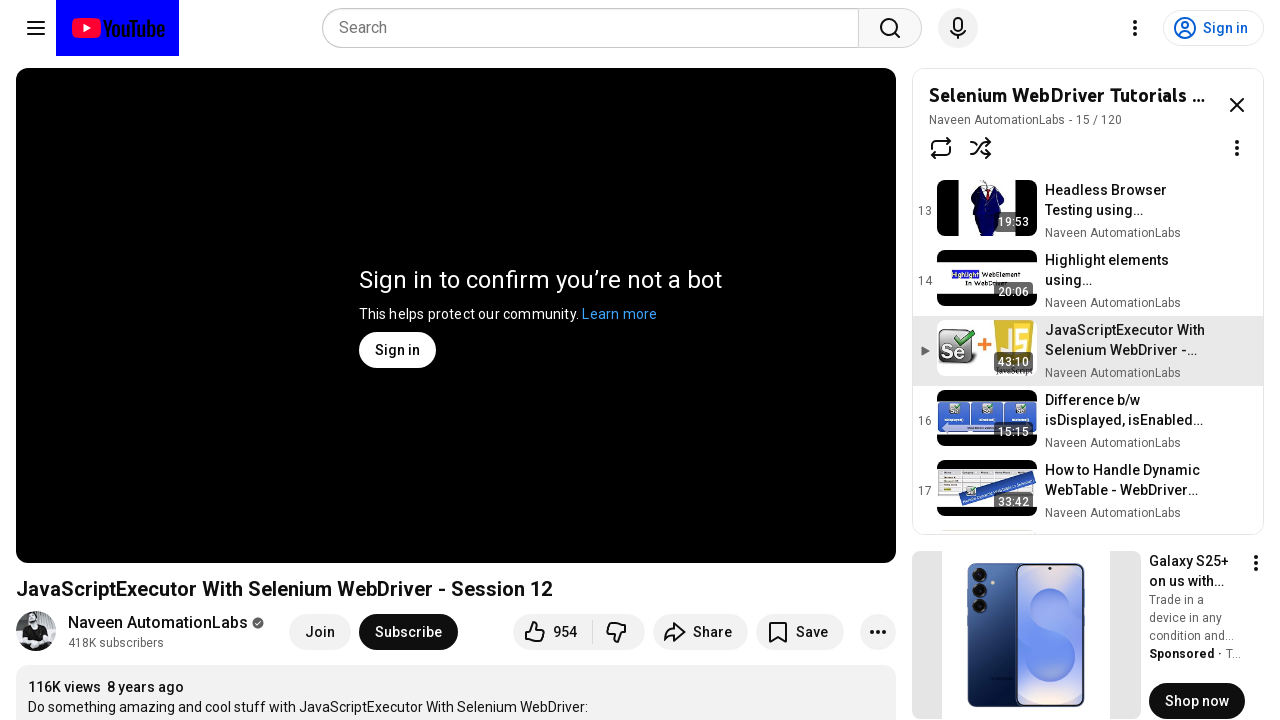

Waited 100ms with blue background
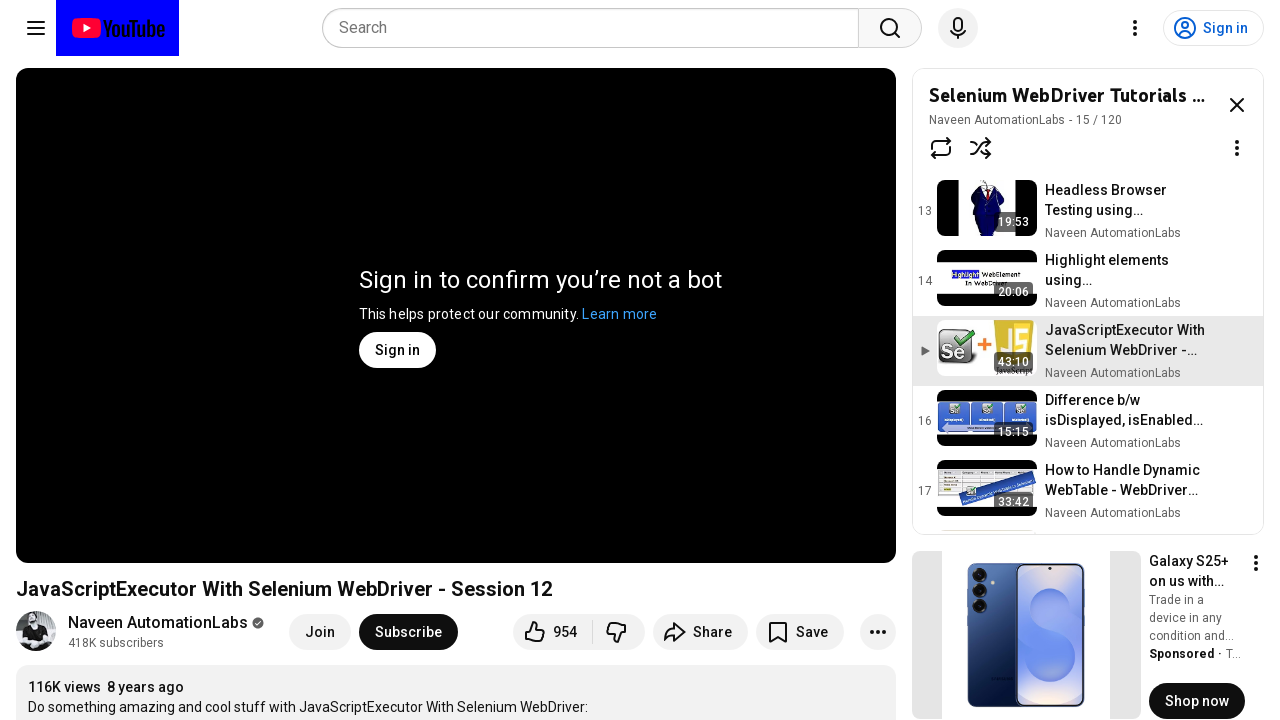

Restored logo to original background color
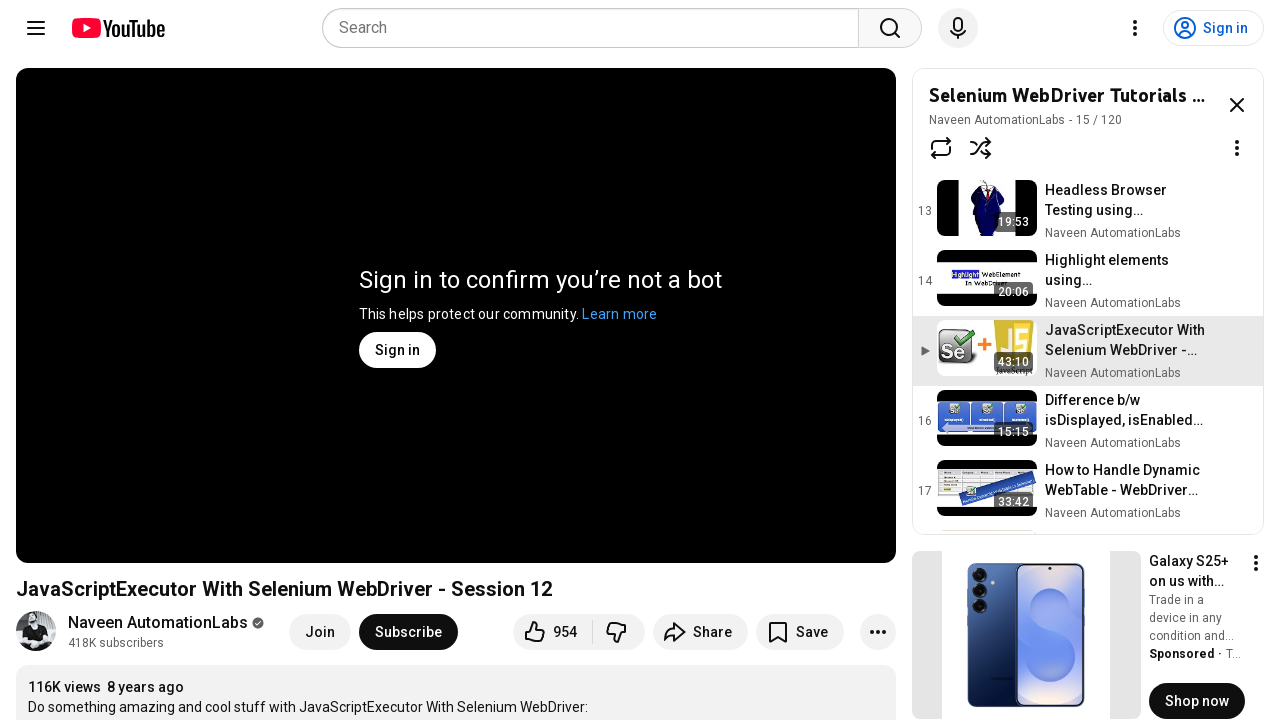

Waited 100ms with original background
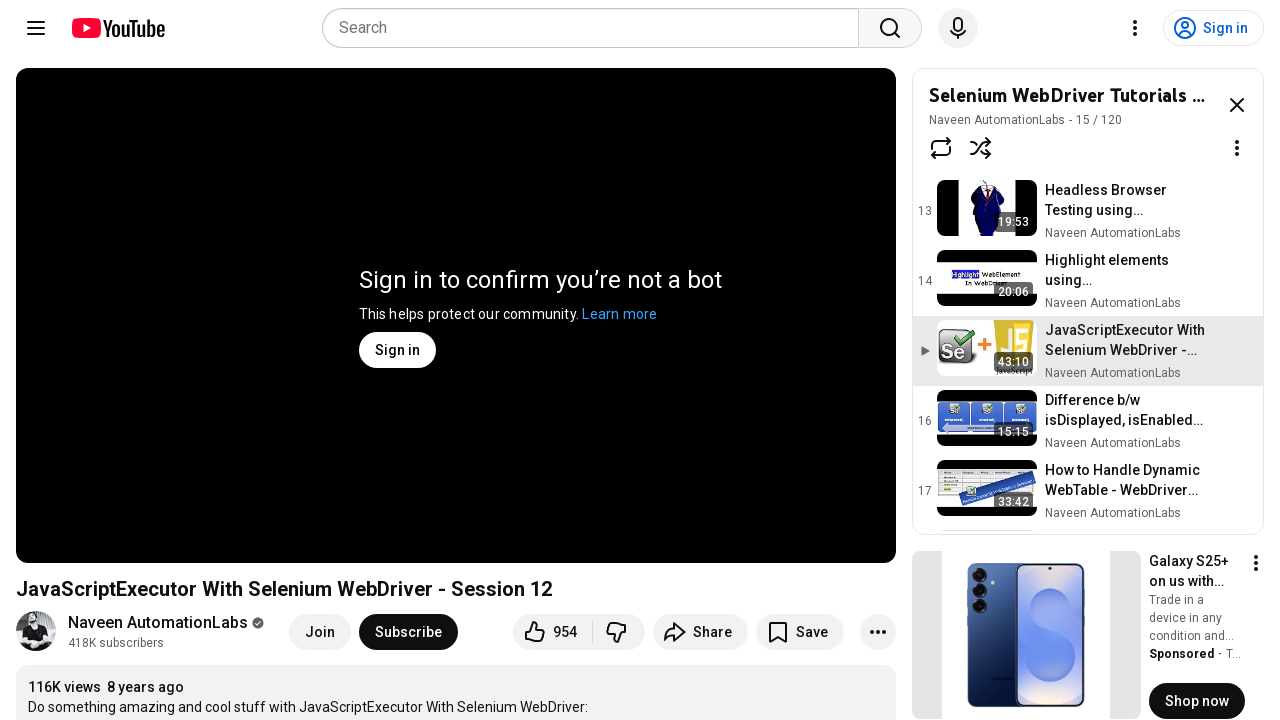

Changed logo background color to blue
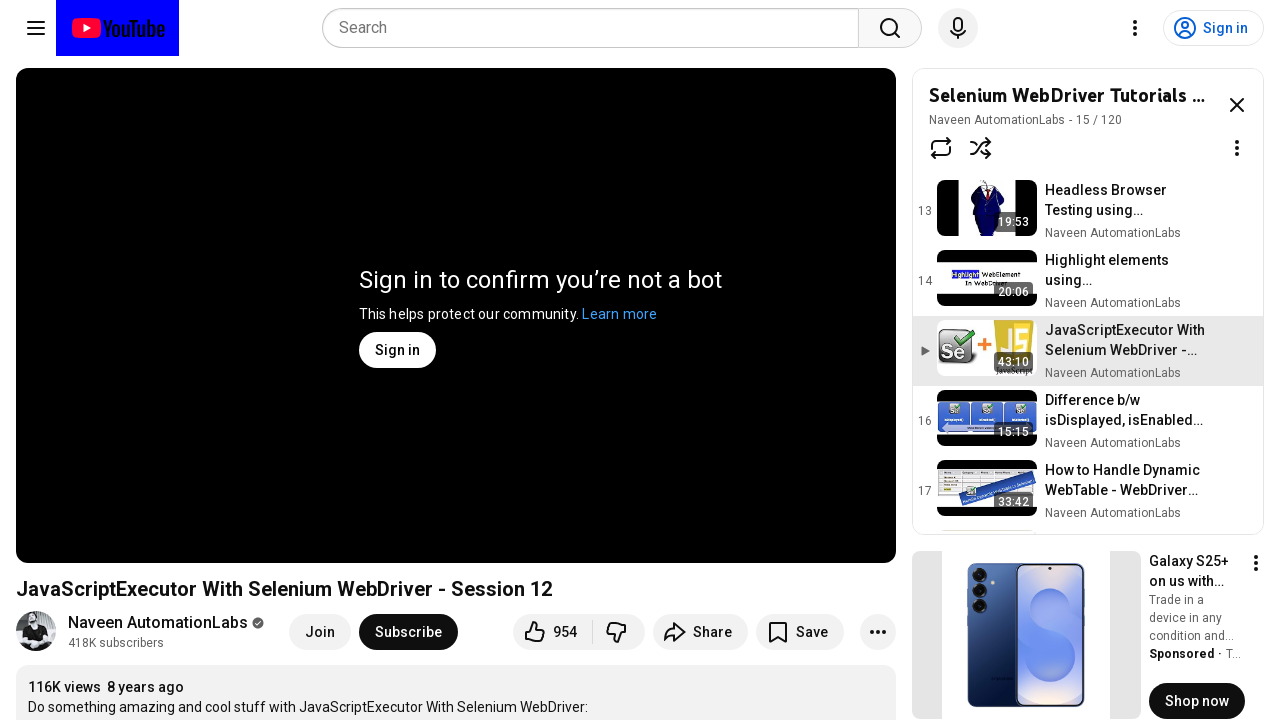

Waited 100ms with blue background
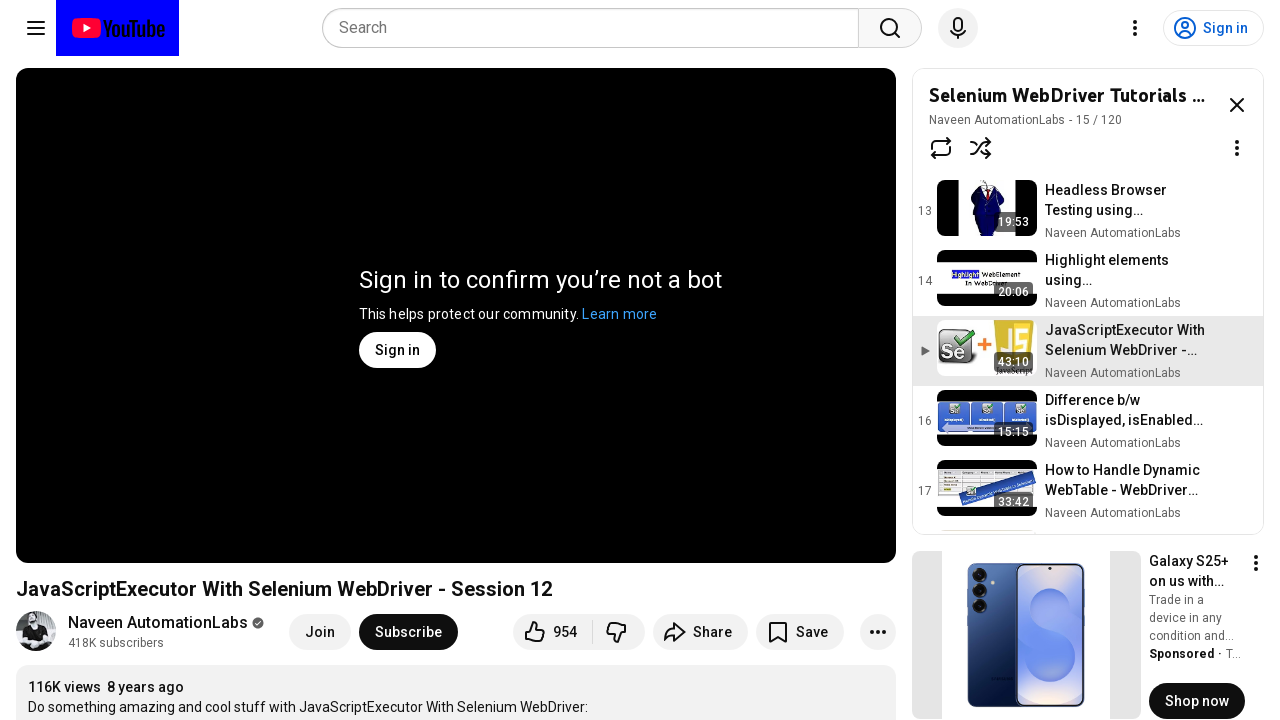

Restored logo to original background color
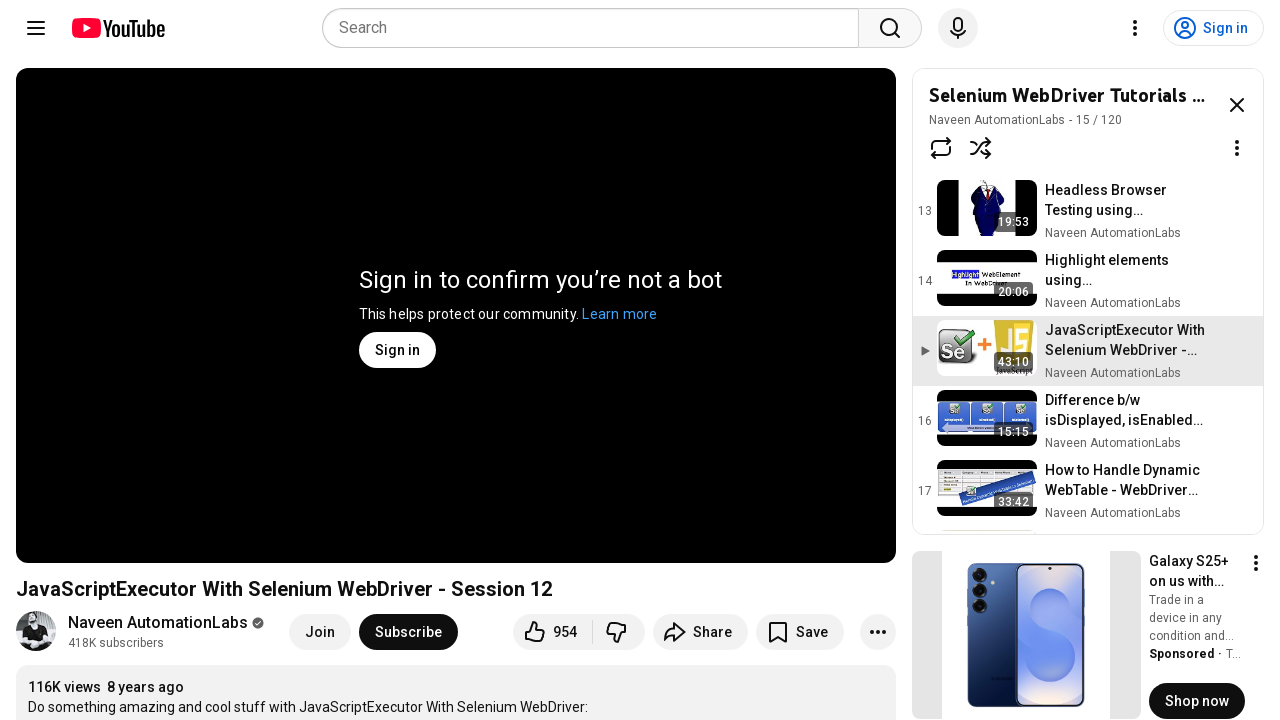

Waited 100ms with original background
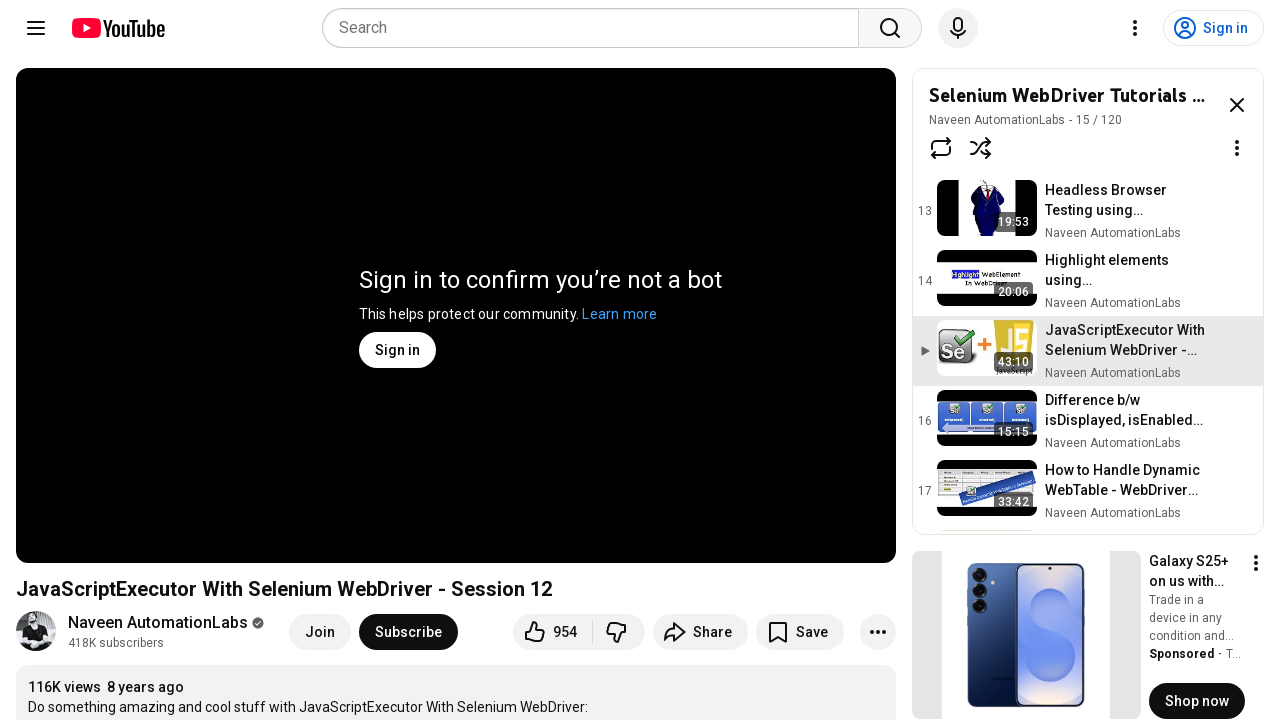

Changed logo background color to blue
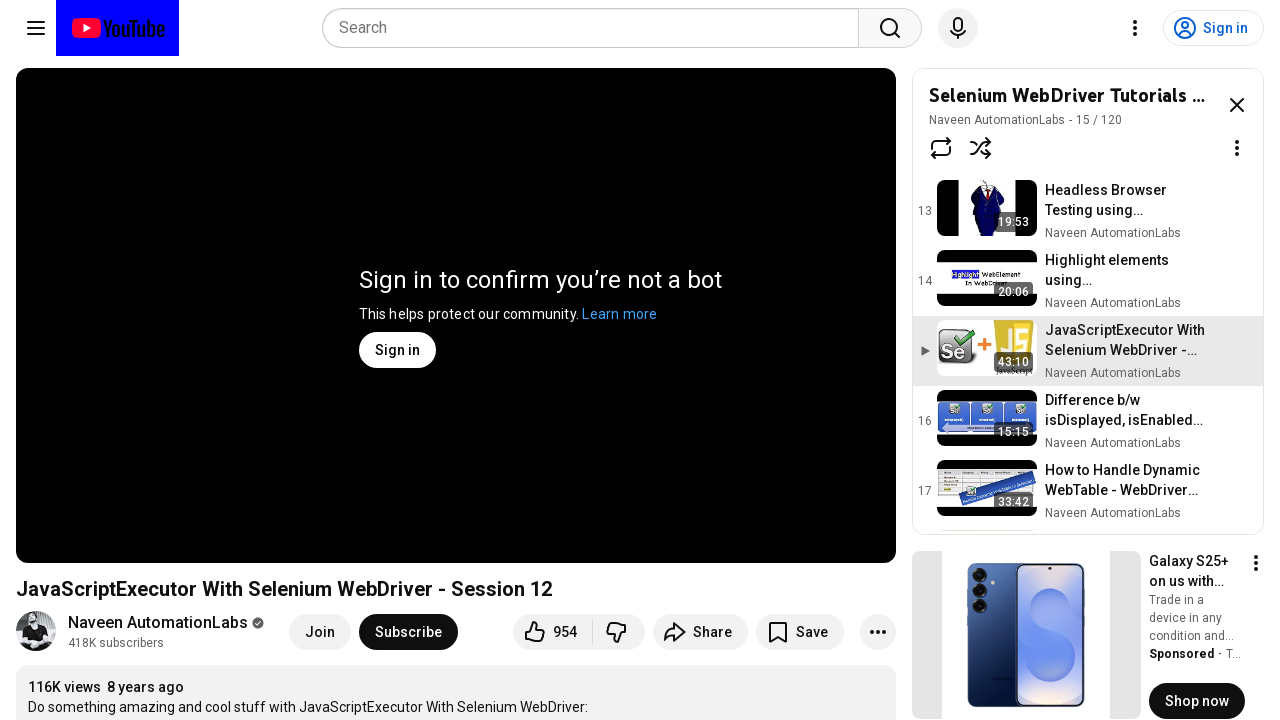

Waited 100ms with blue background
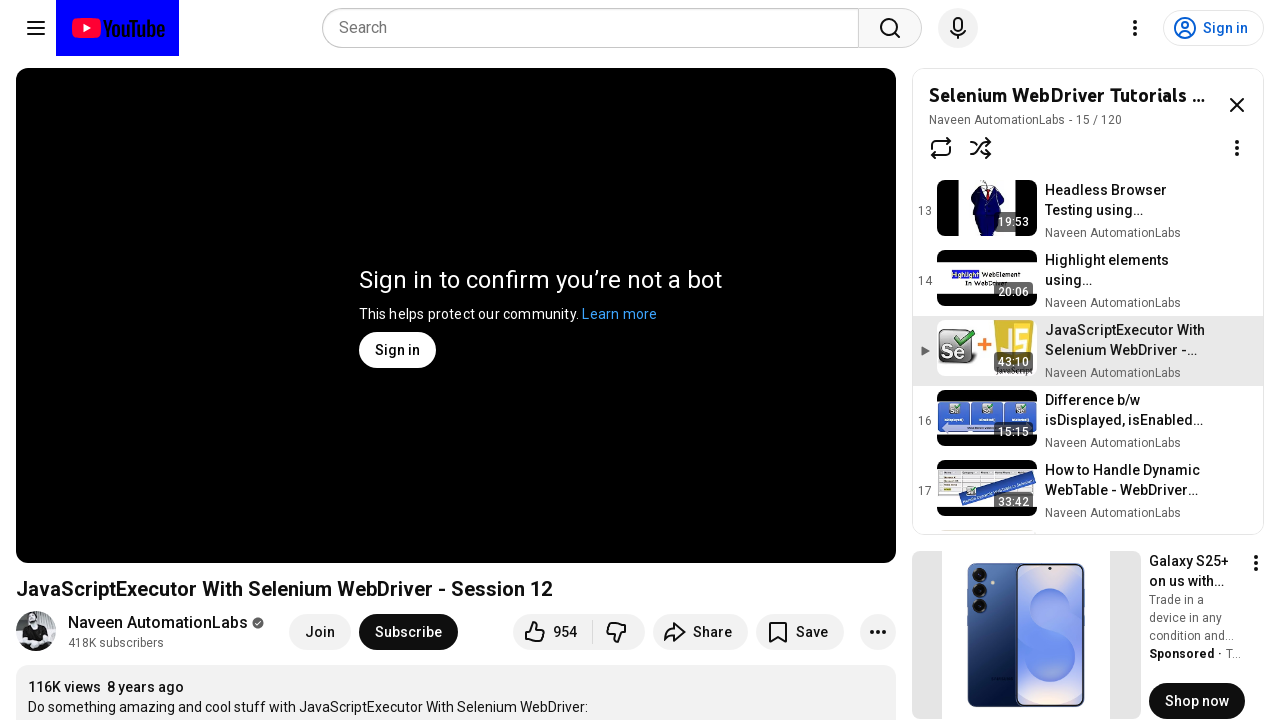

Restored logo to original background color
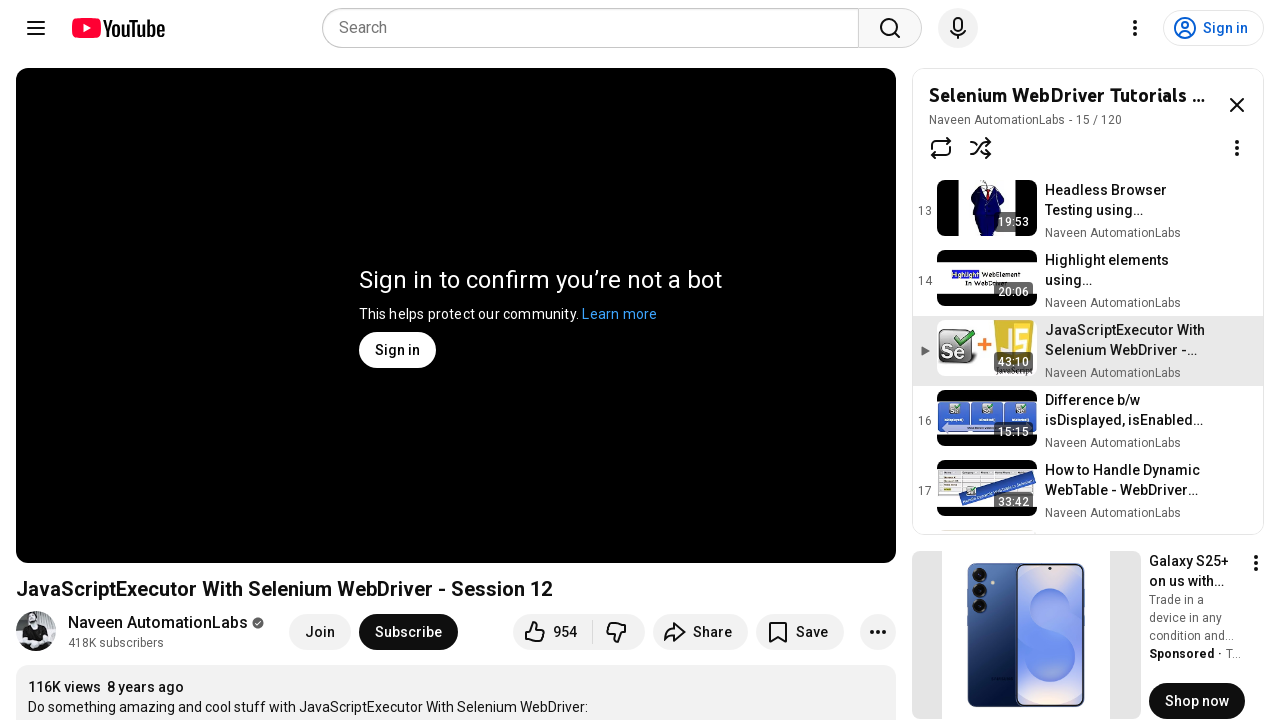

Waited 100ms with original background
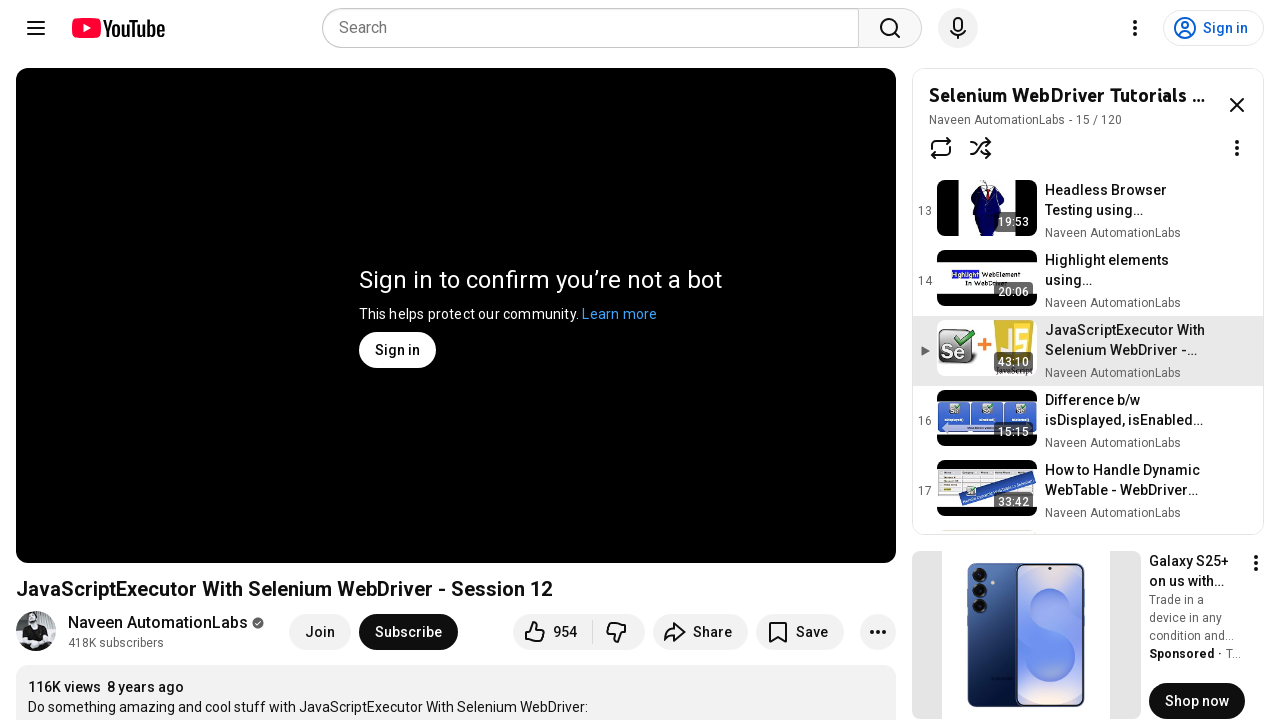

Changed logo background color to blue
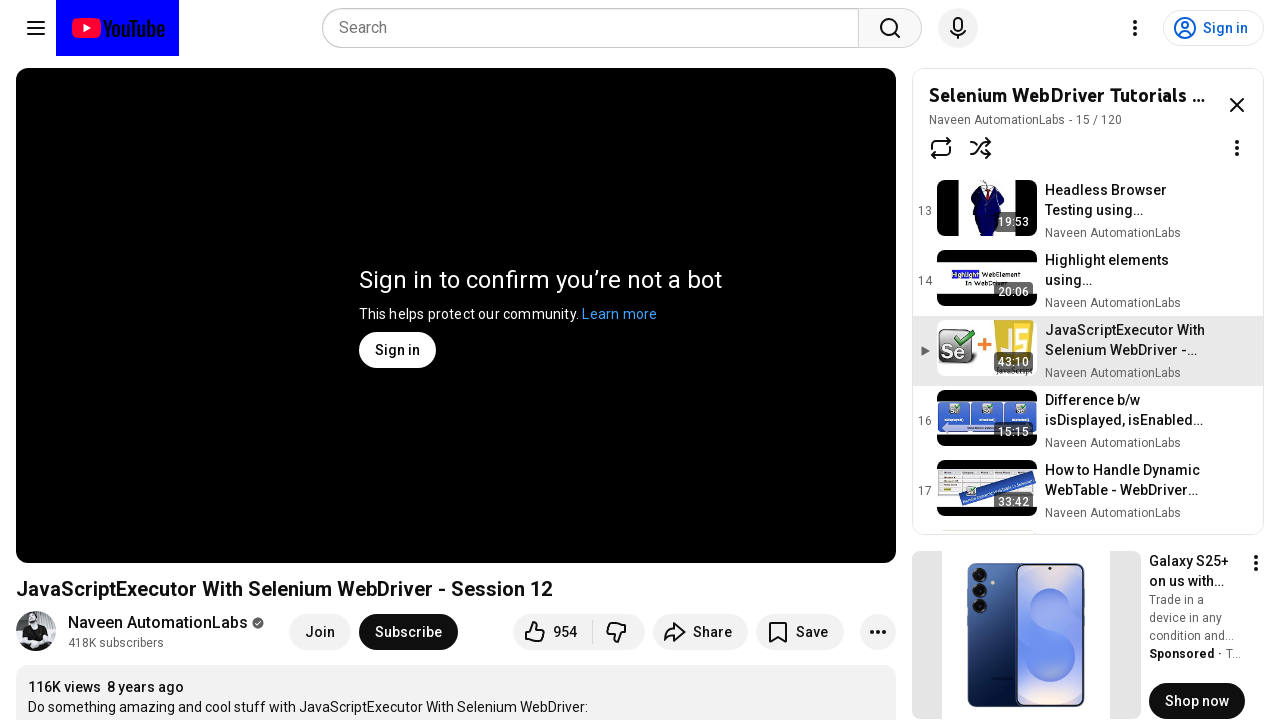

Waited 100ms with blue background
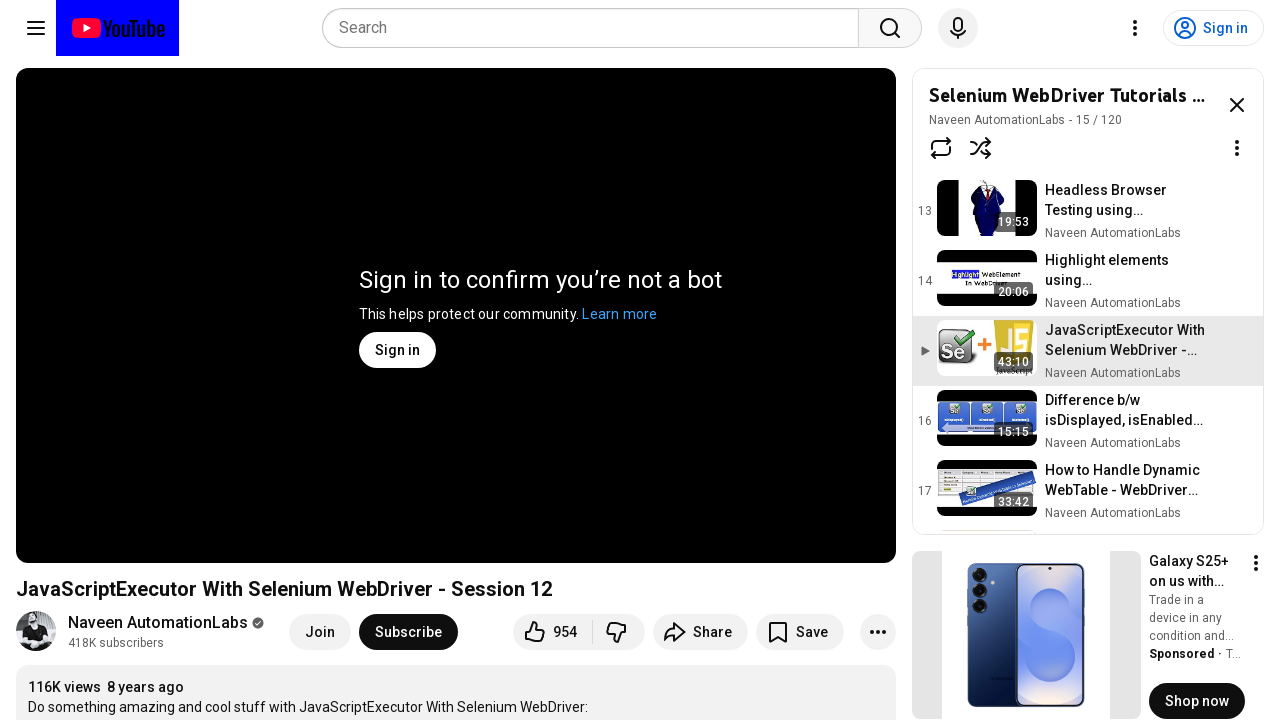

Restored logo to original background color
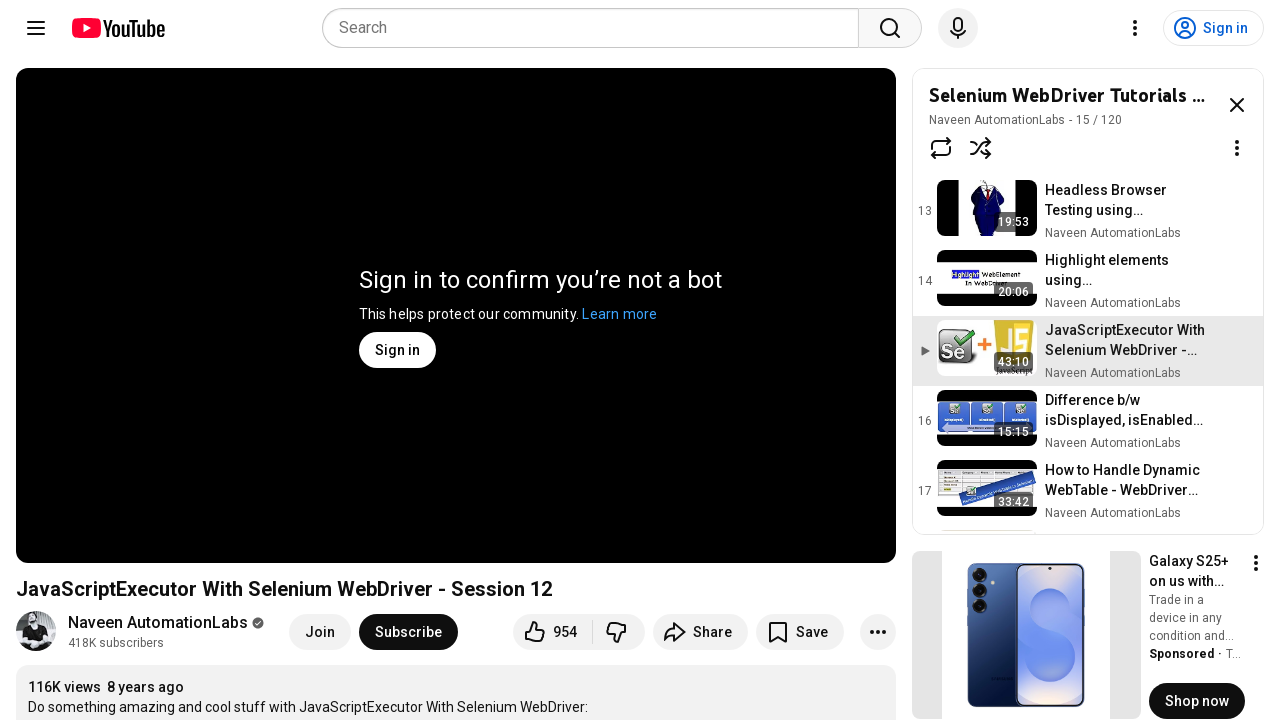

Waited 100ms with original background
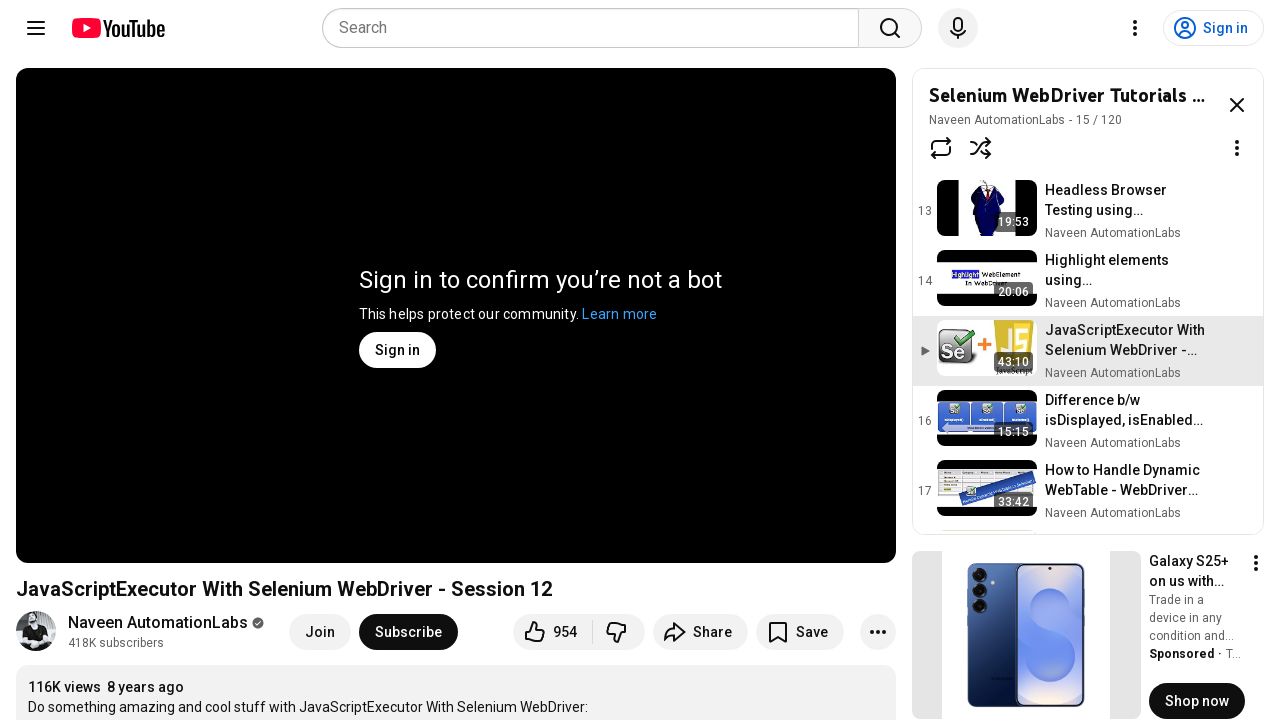

Changed logo background color to blue
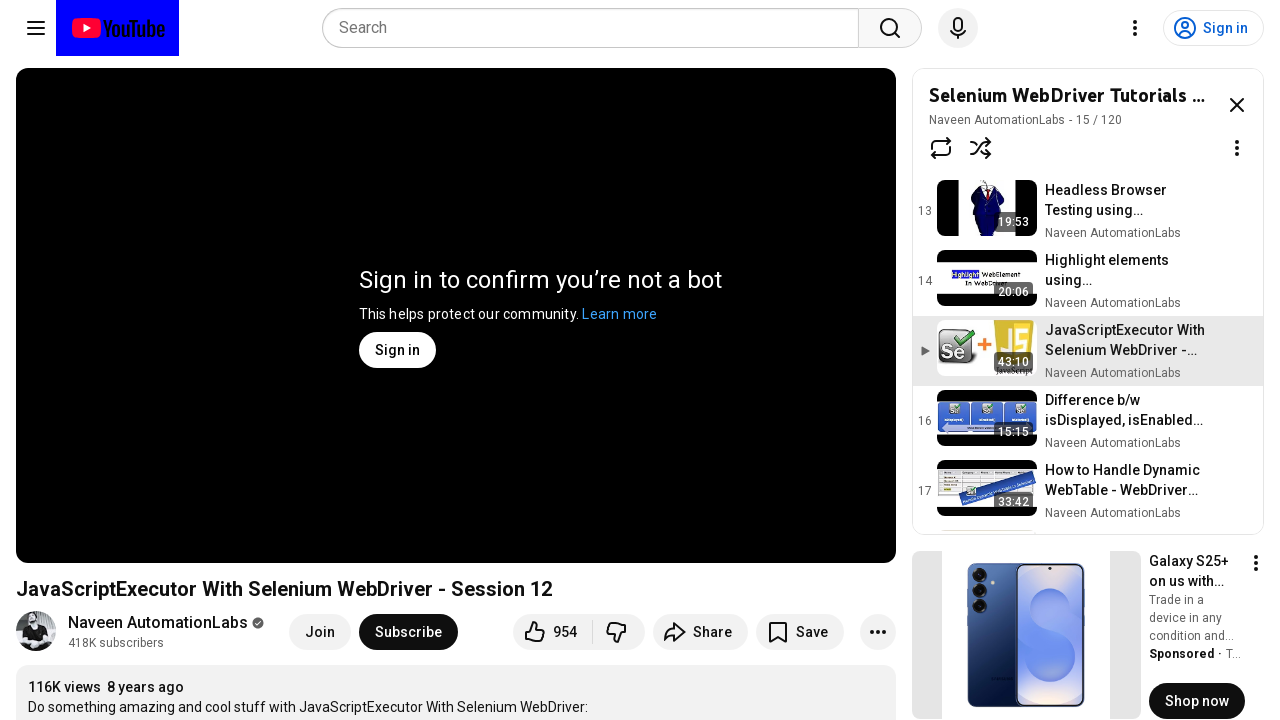

Waited 100ms with blue background
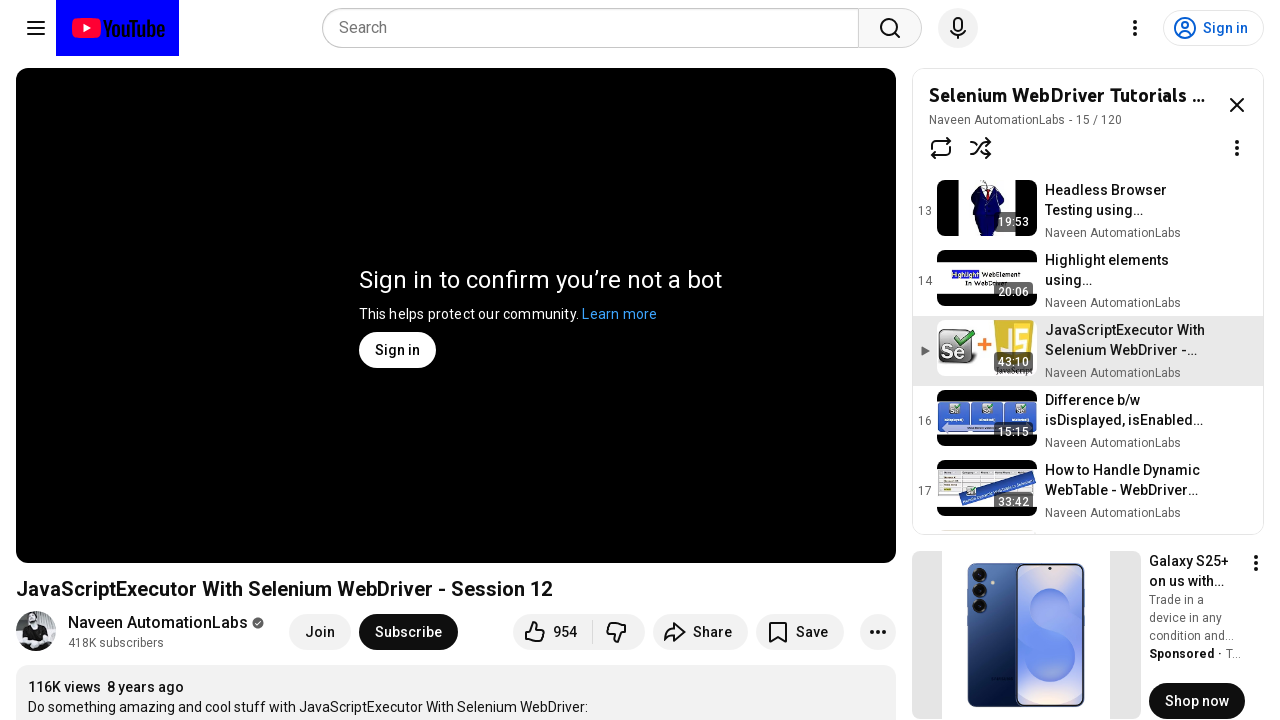

Restored logo to original background color
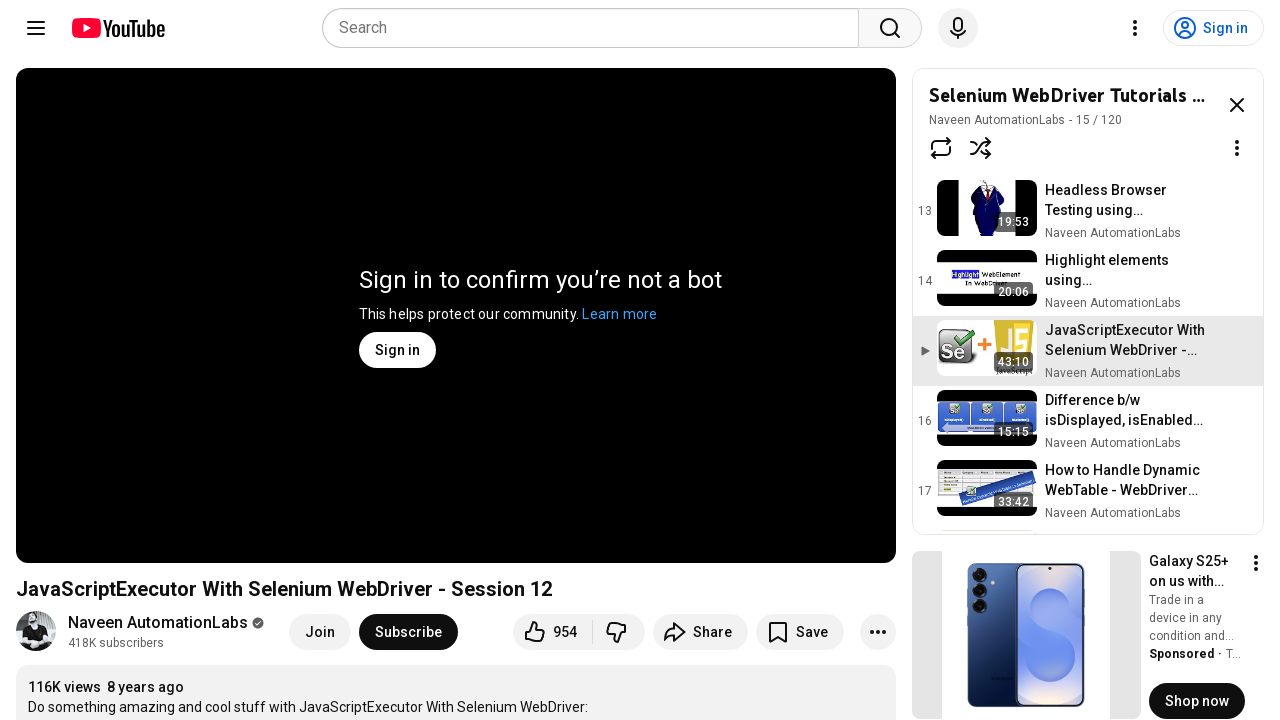

Waited 100ms with original background
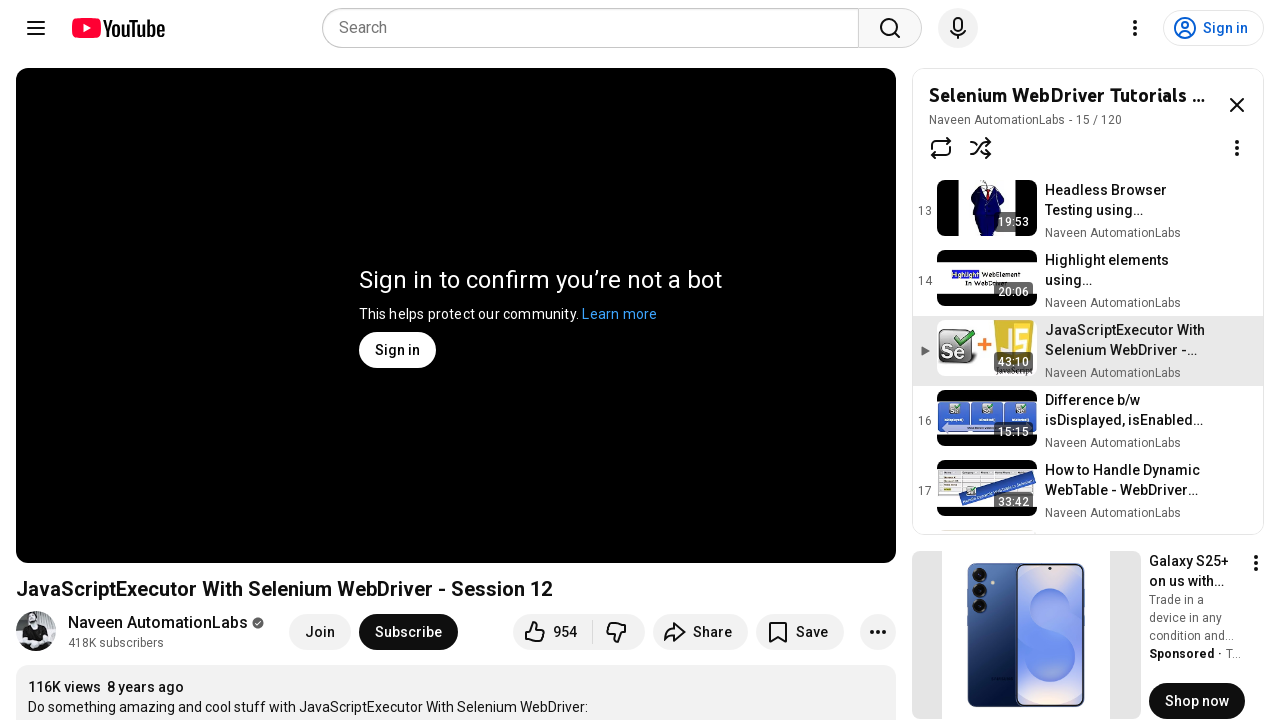

Changed logo background color to blue
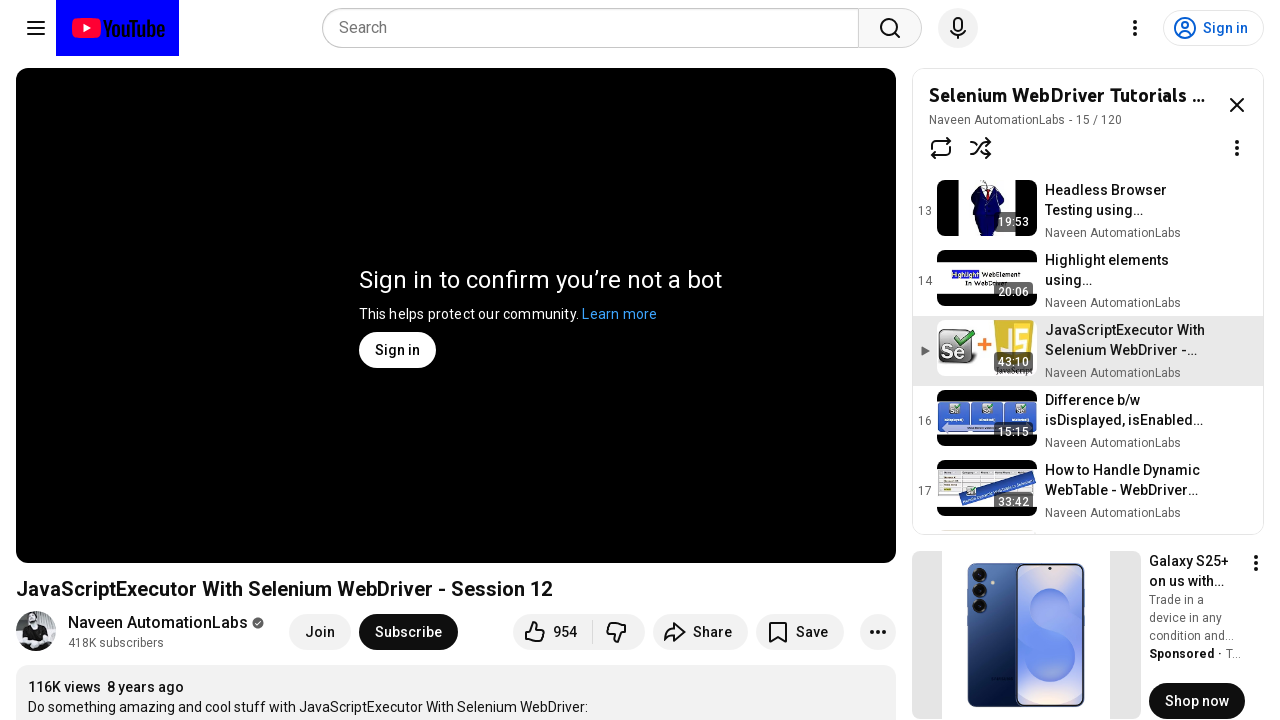

Waited 100ms with blue background
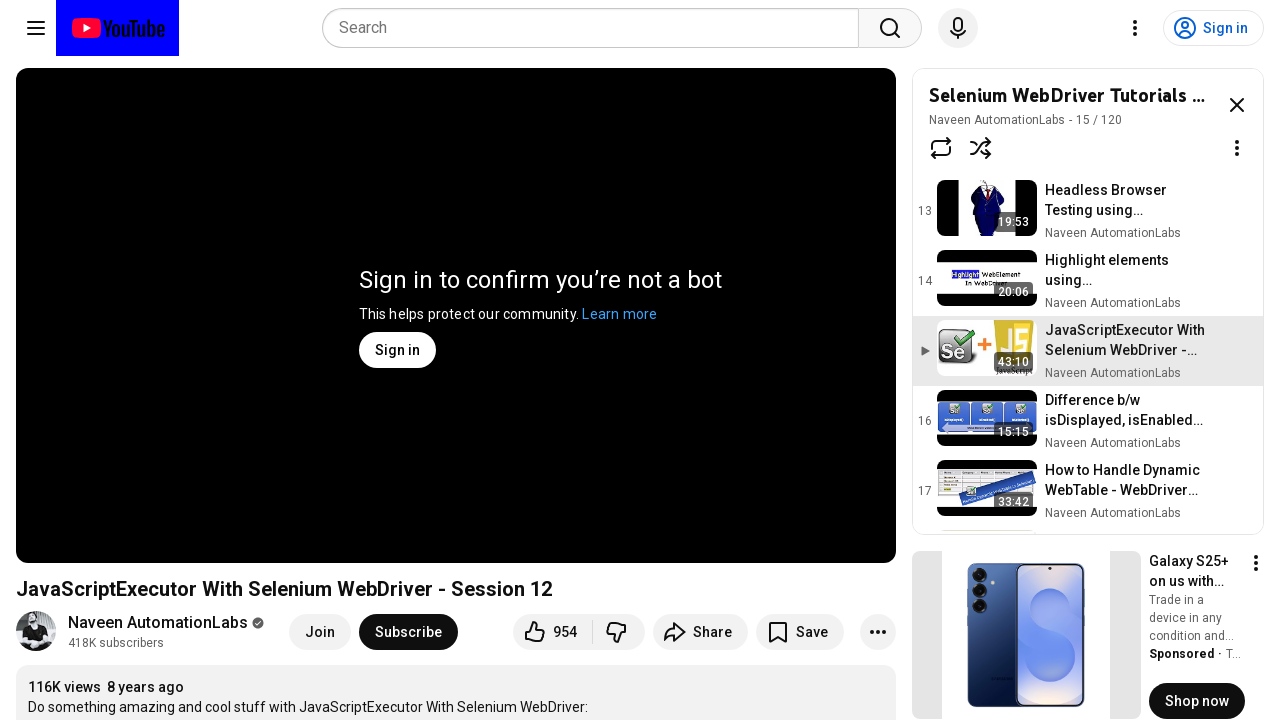

Restored logo to original background color
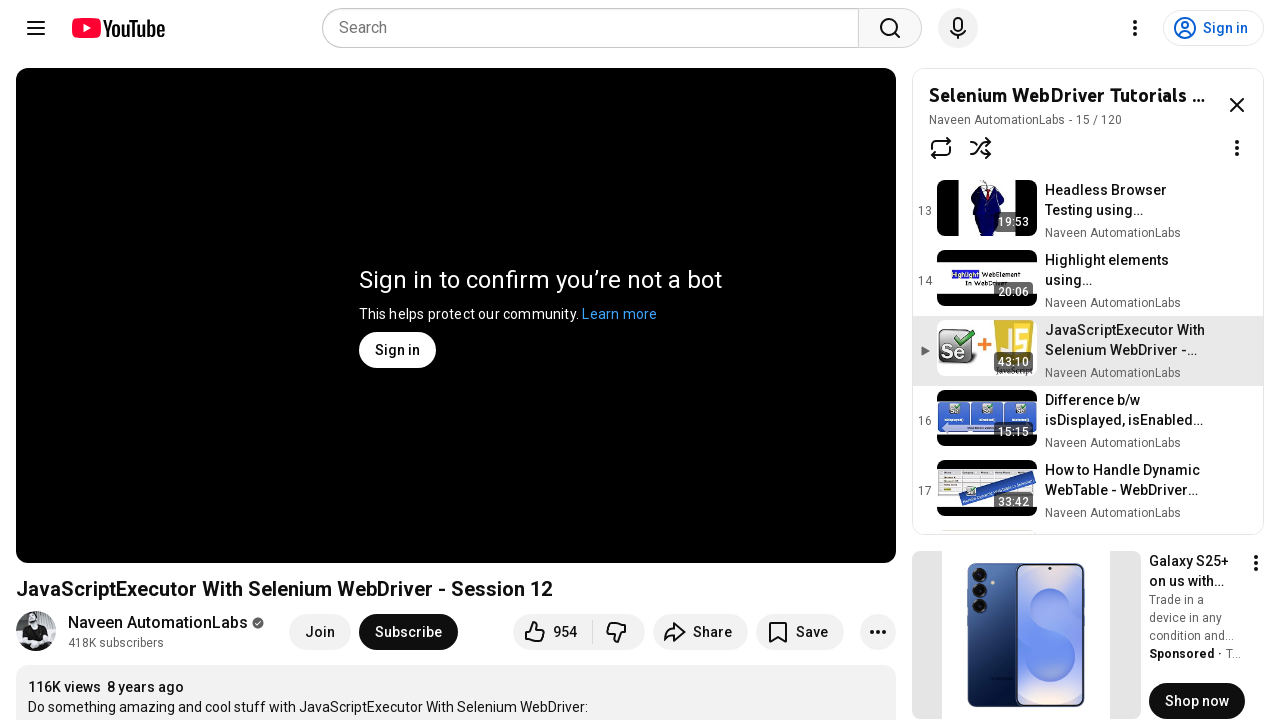

Waited 100ms with original background
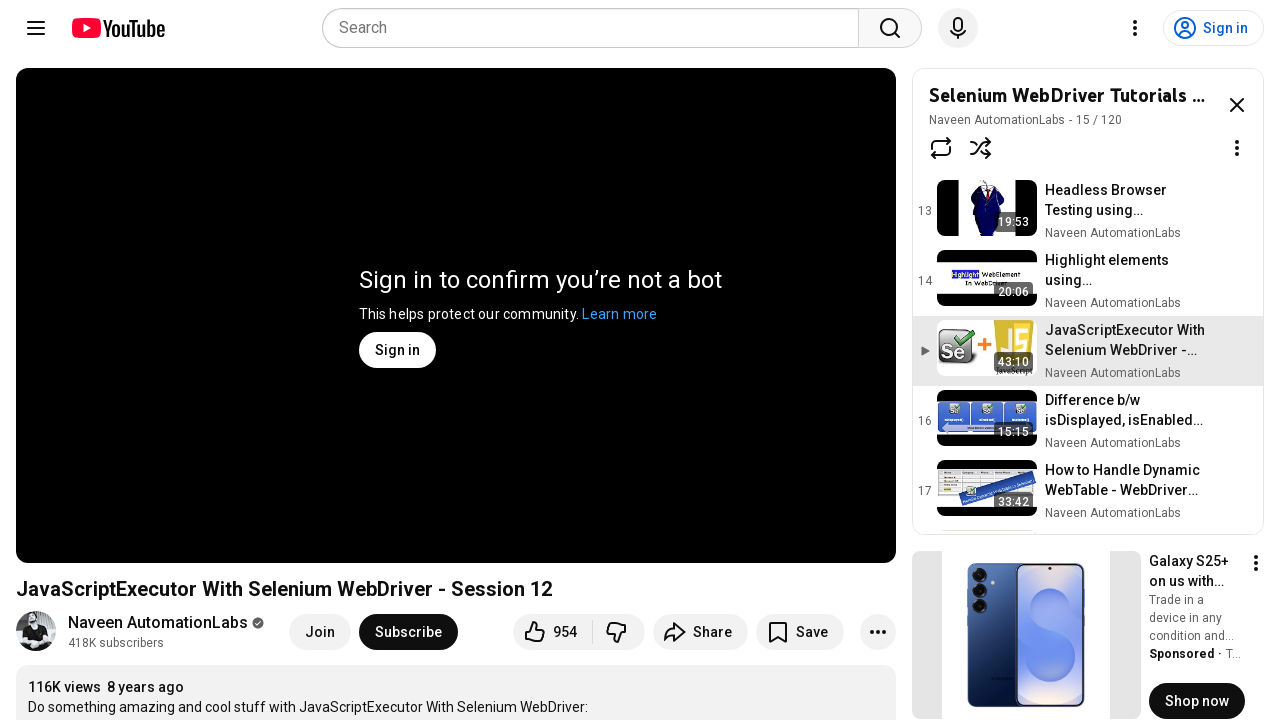

Changed logo background color to blue
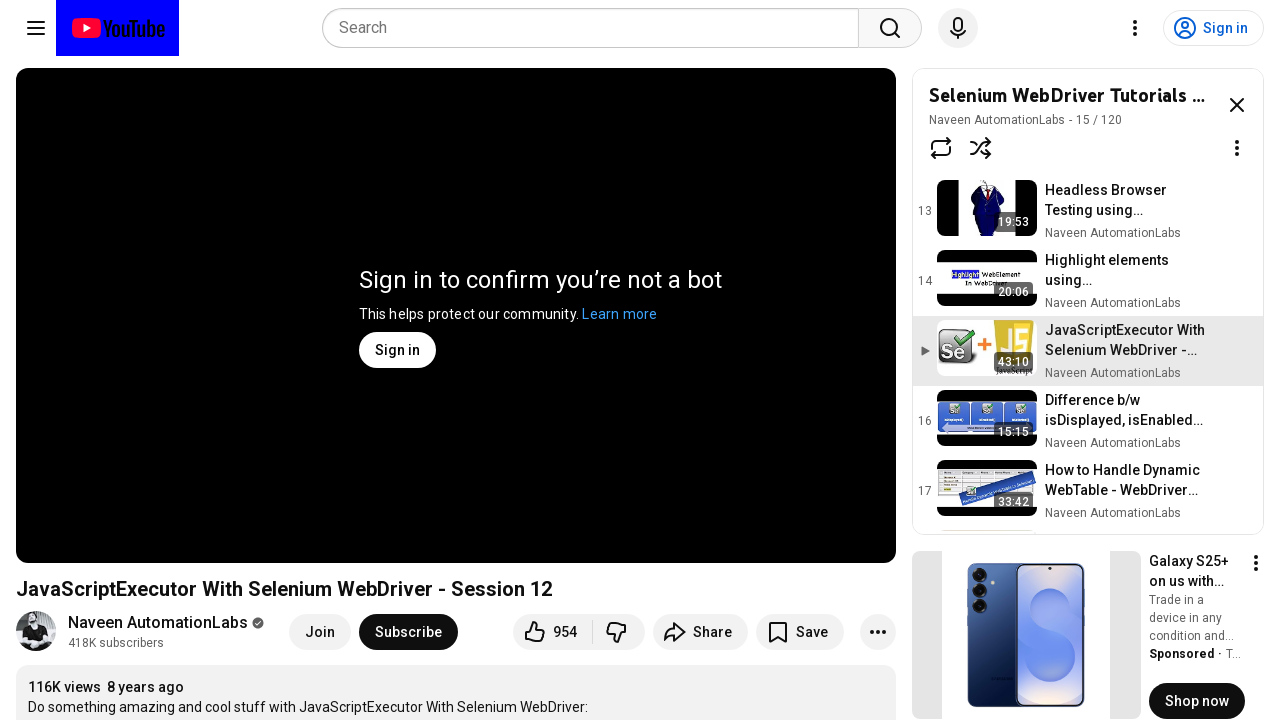

Waited 100ms with blue background
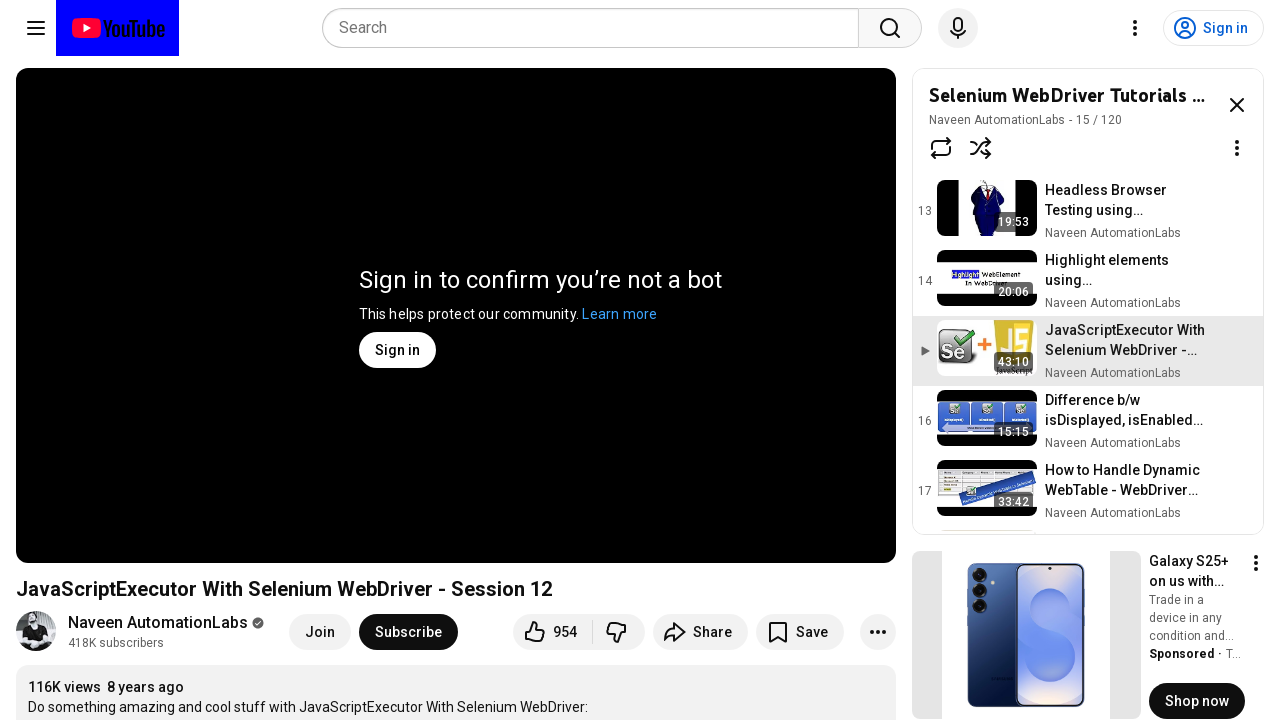

Restored logo to original background color
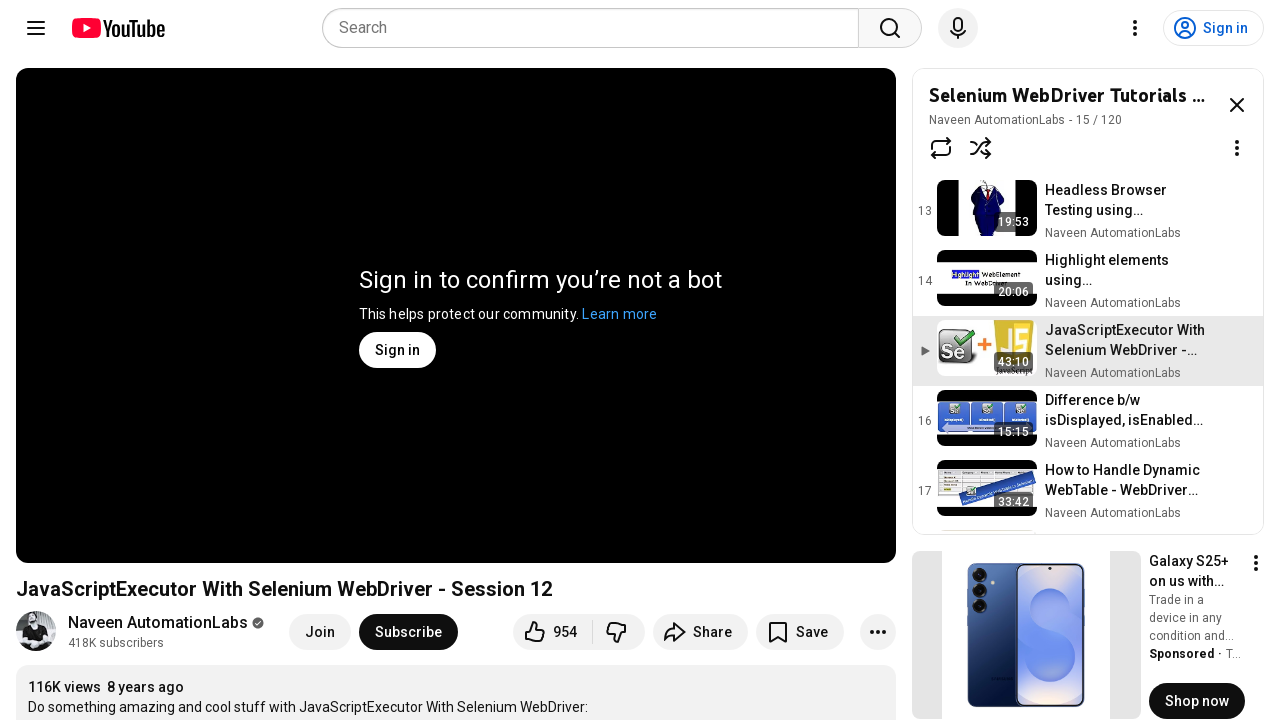

Waited 100ms with original background
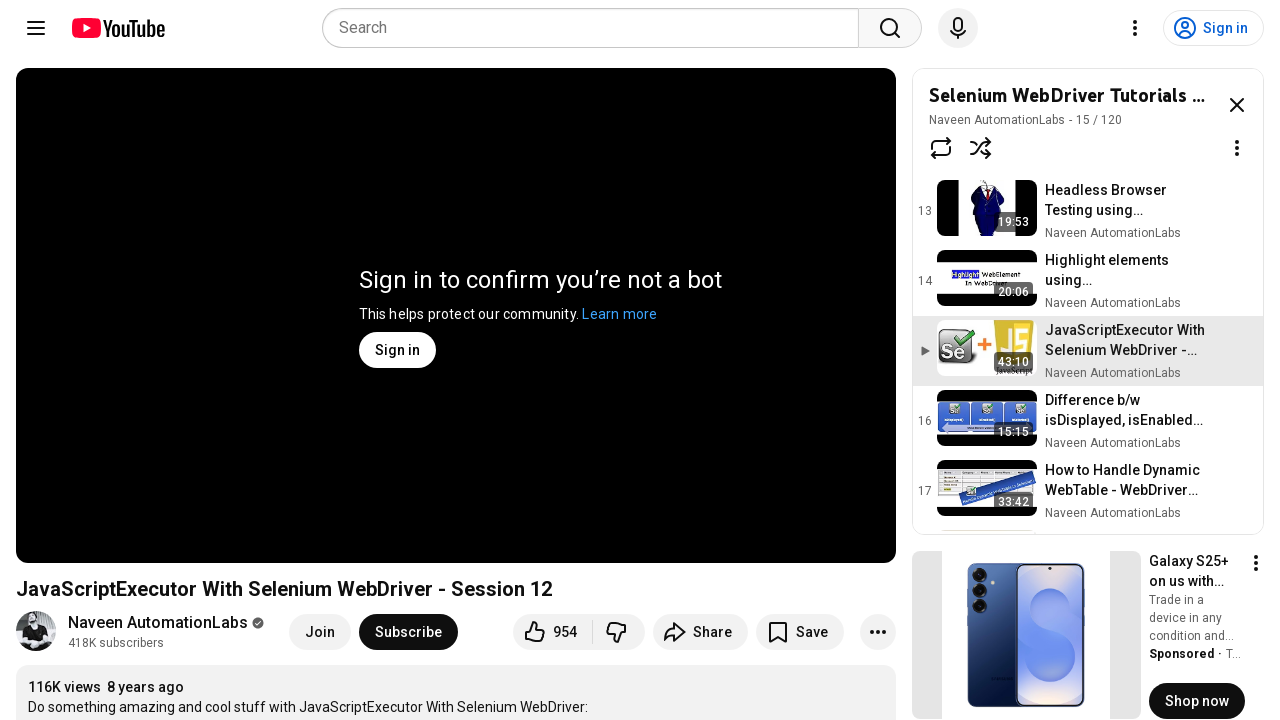

Changed logo background color to blue
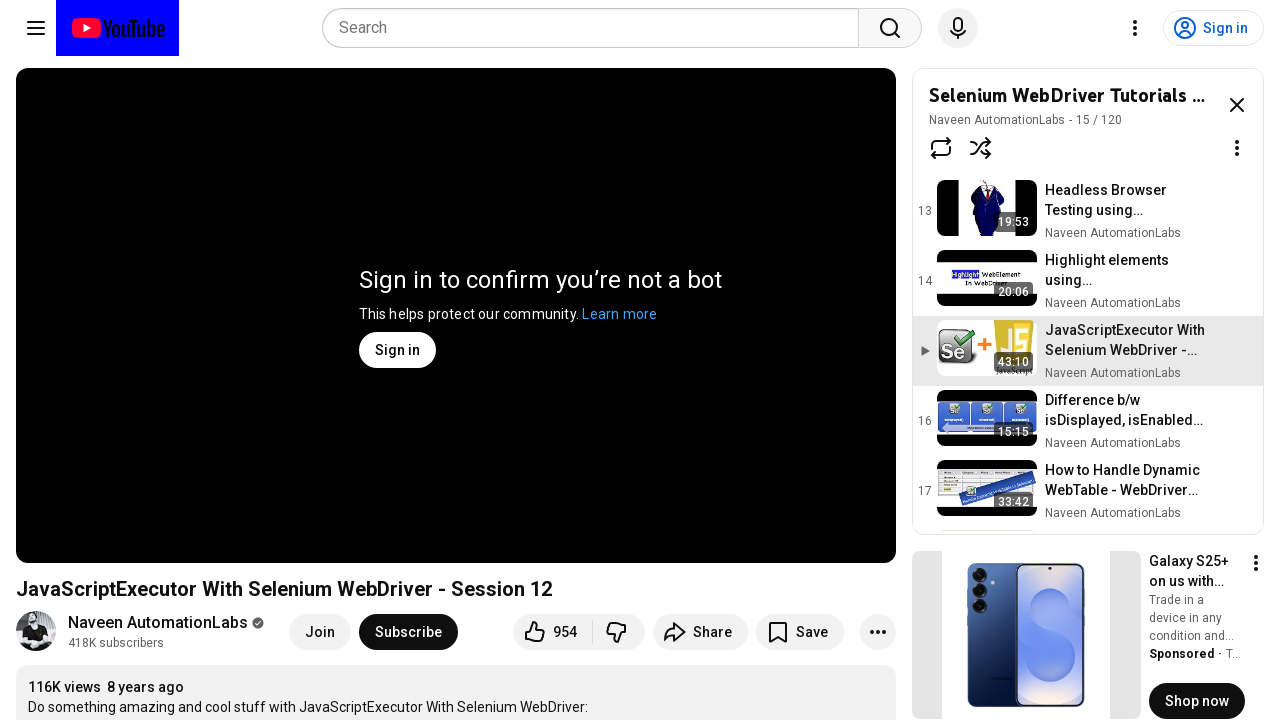

Waited 100ms with blue background
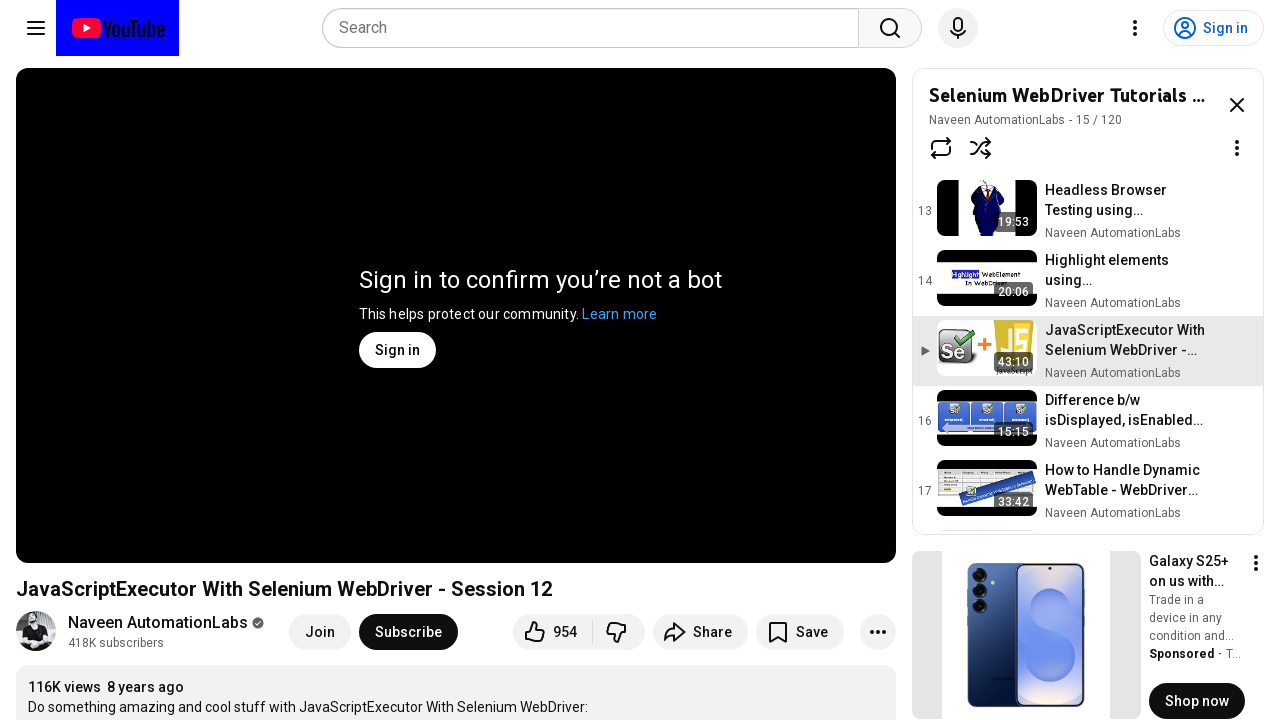

Restored logo to original background color
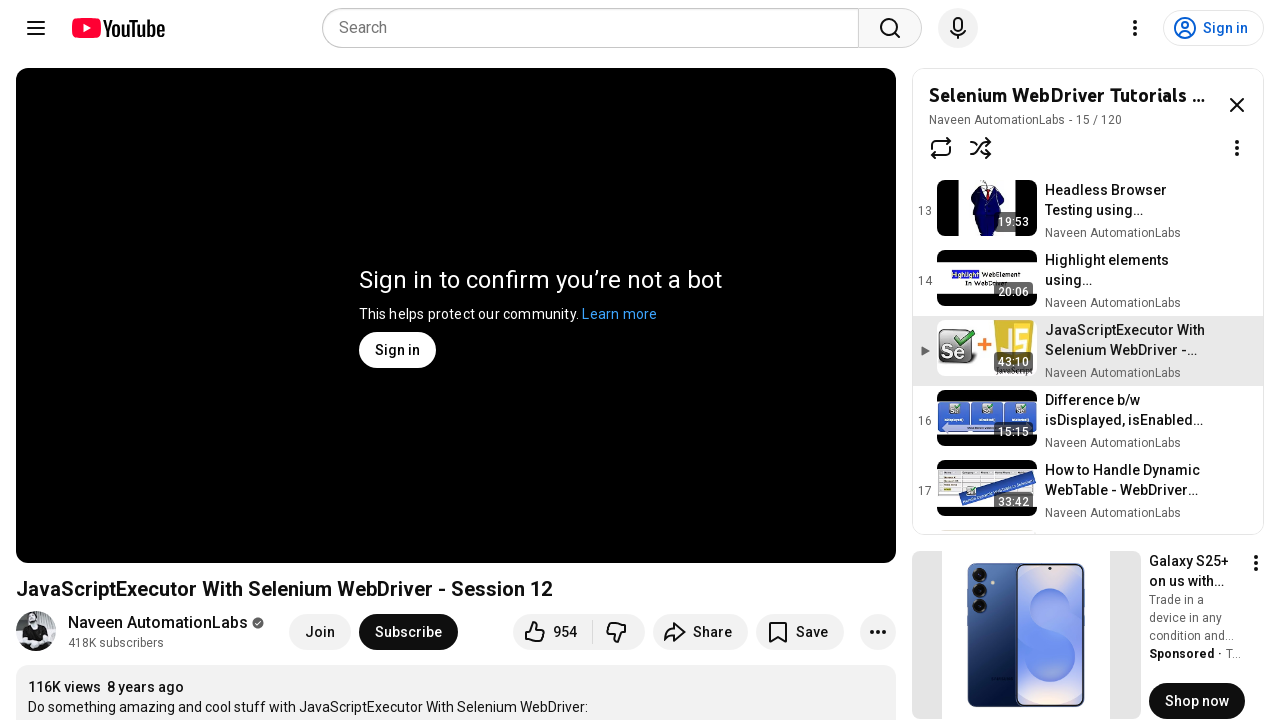

Waited 100ms with original background
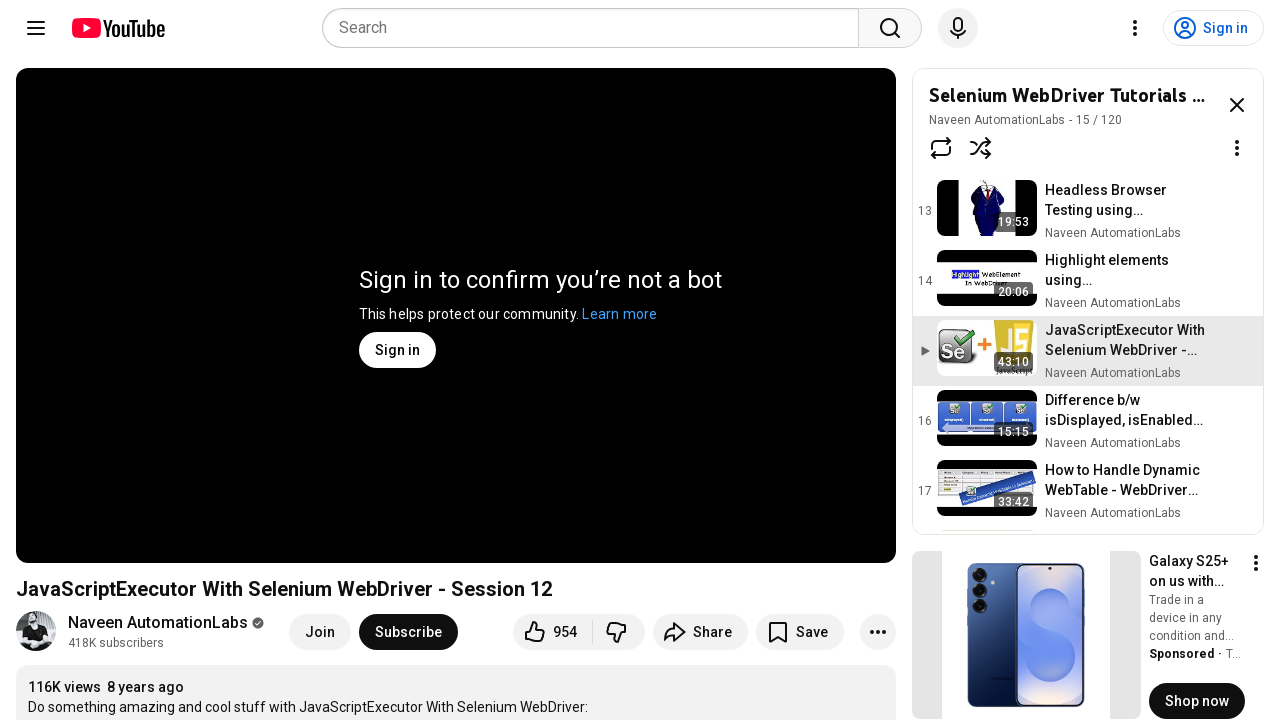

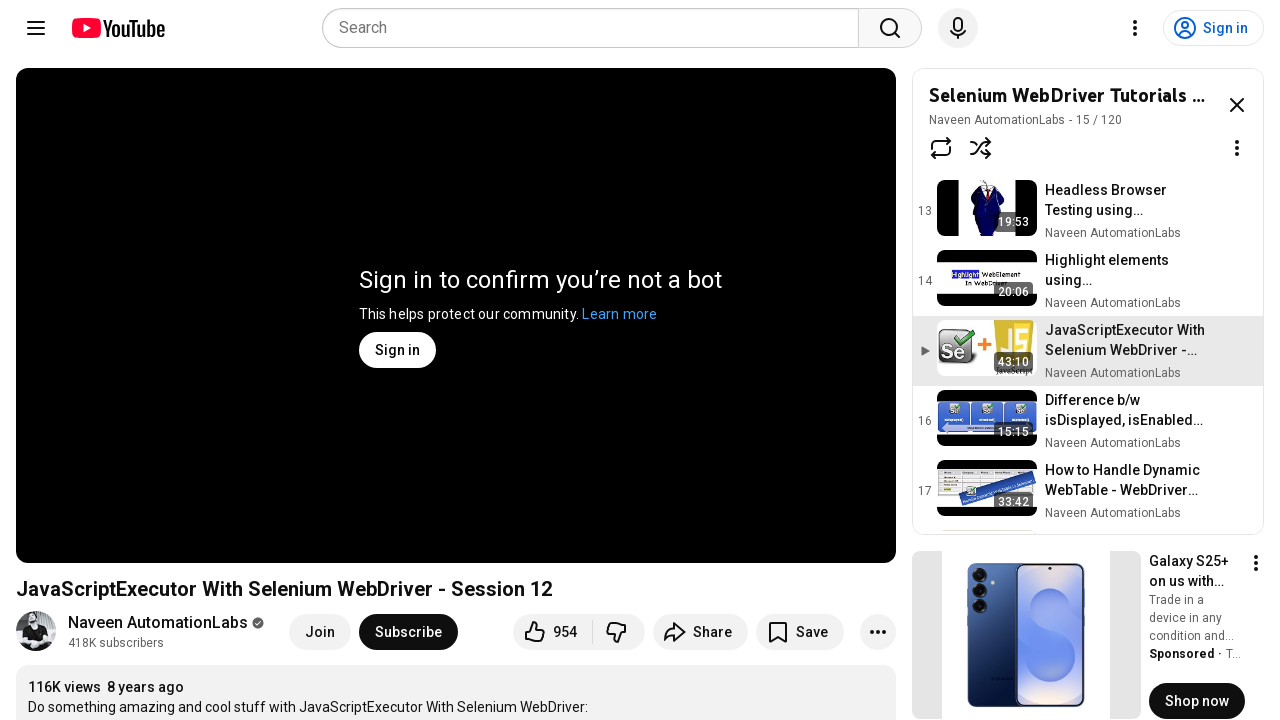